Automates playing a typing speed test game on 10ff.net by entering a username, waiting for the game to start, and typing the displayed words

Starting URL: https://10ff.net/login

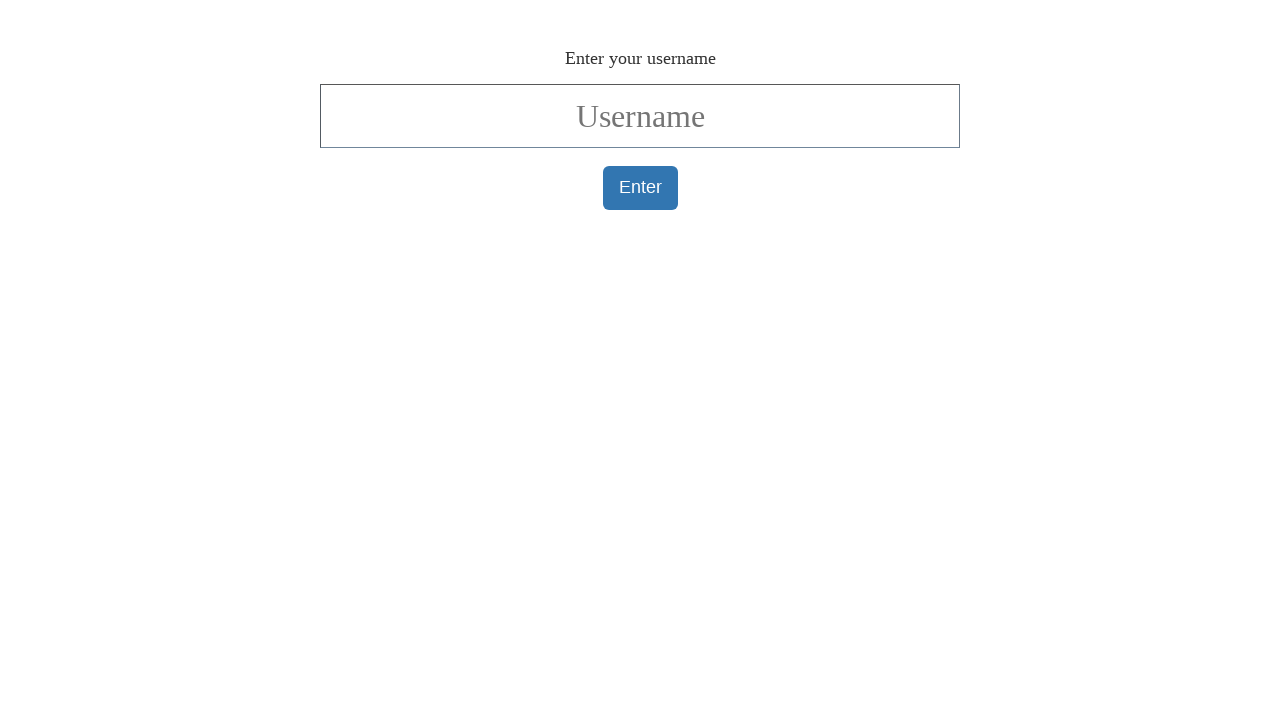

Username input field is visible
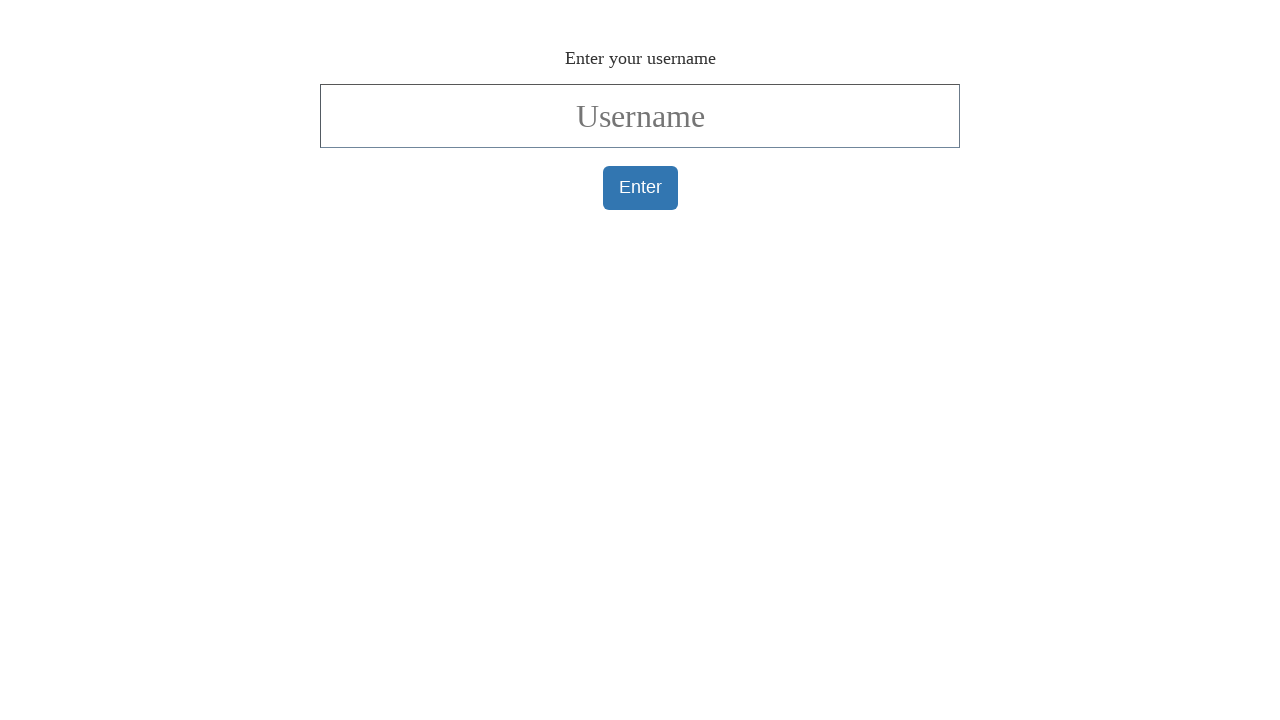

Clicked on username input field at (640, 116) on #username
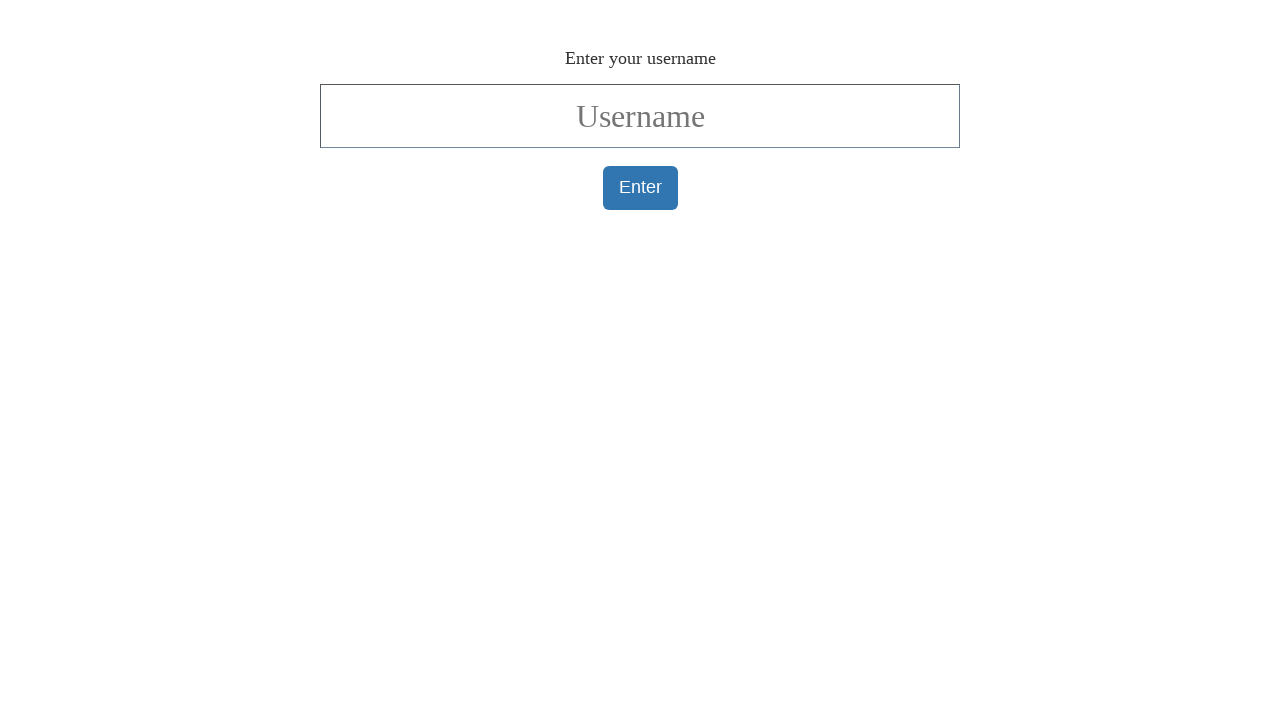

Filled username field with 'testbot123' on #username
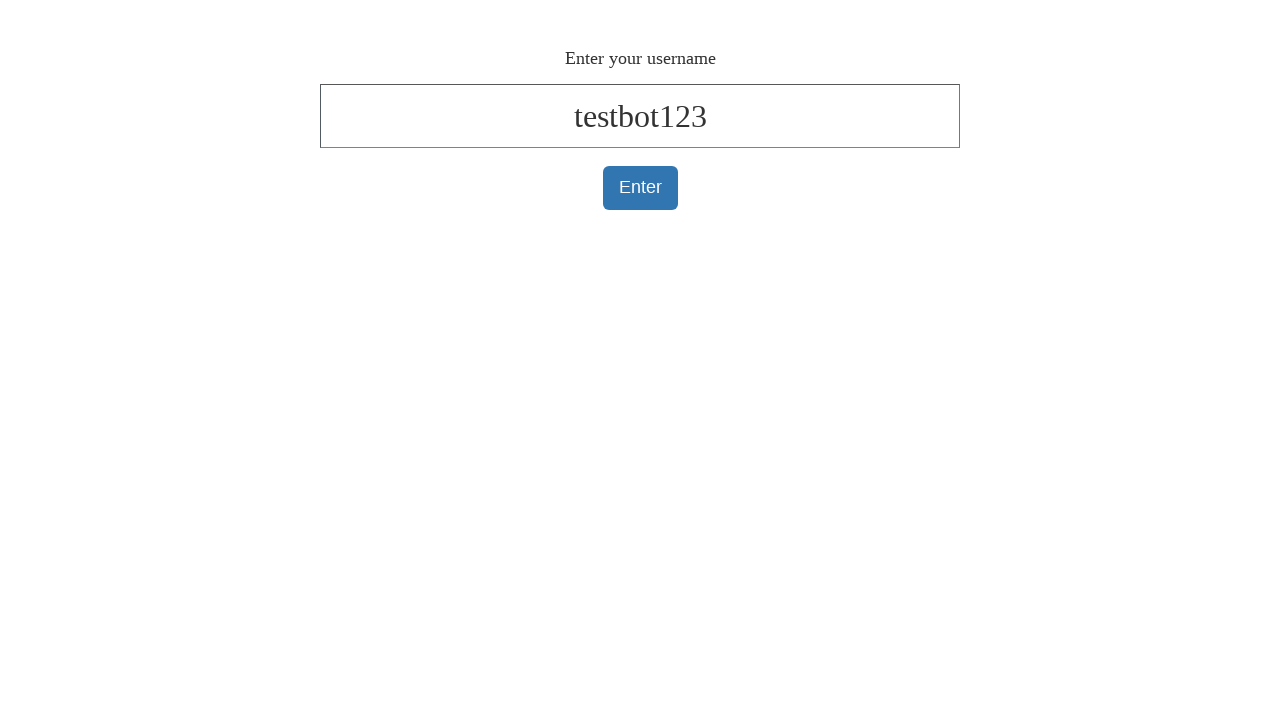

Pressed Enter to submit username on #username
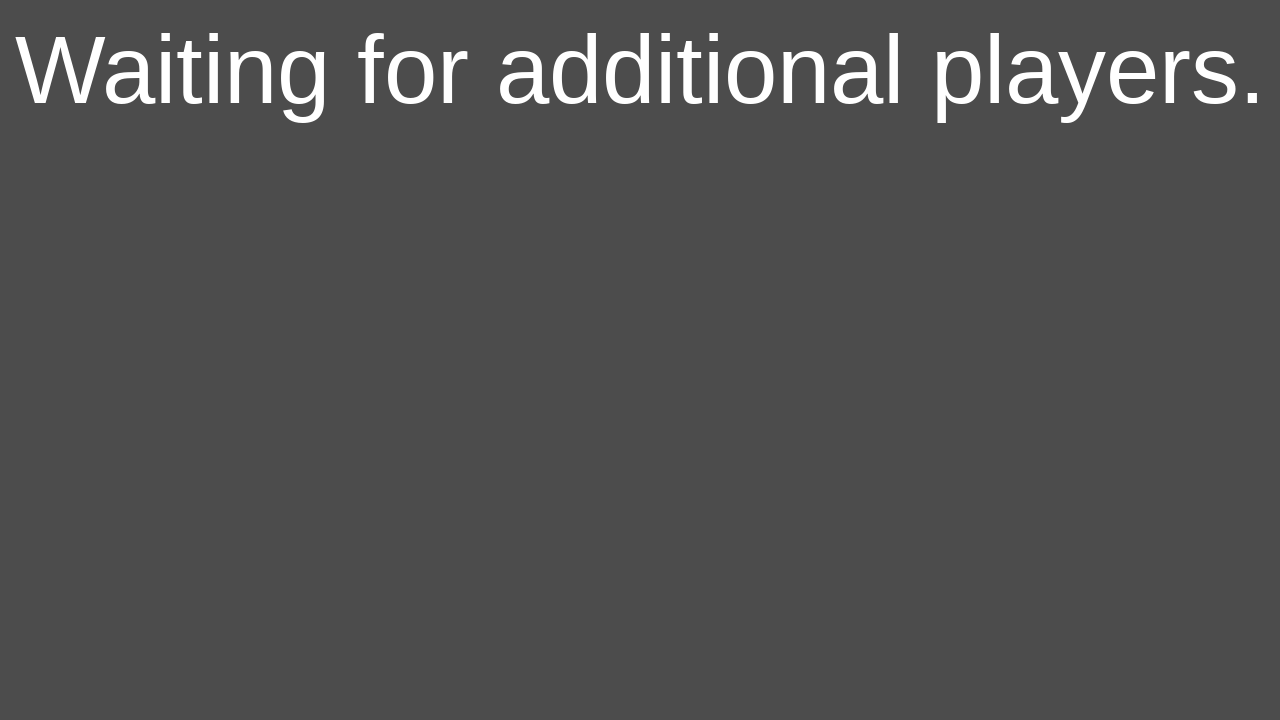

Game countdown reached 1, game is about to start
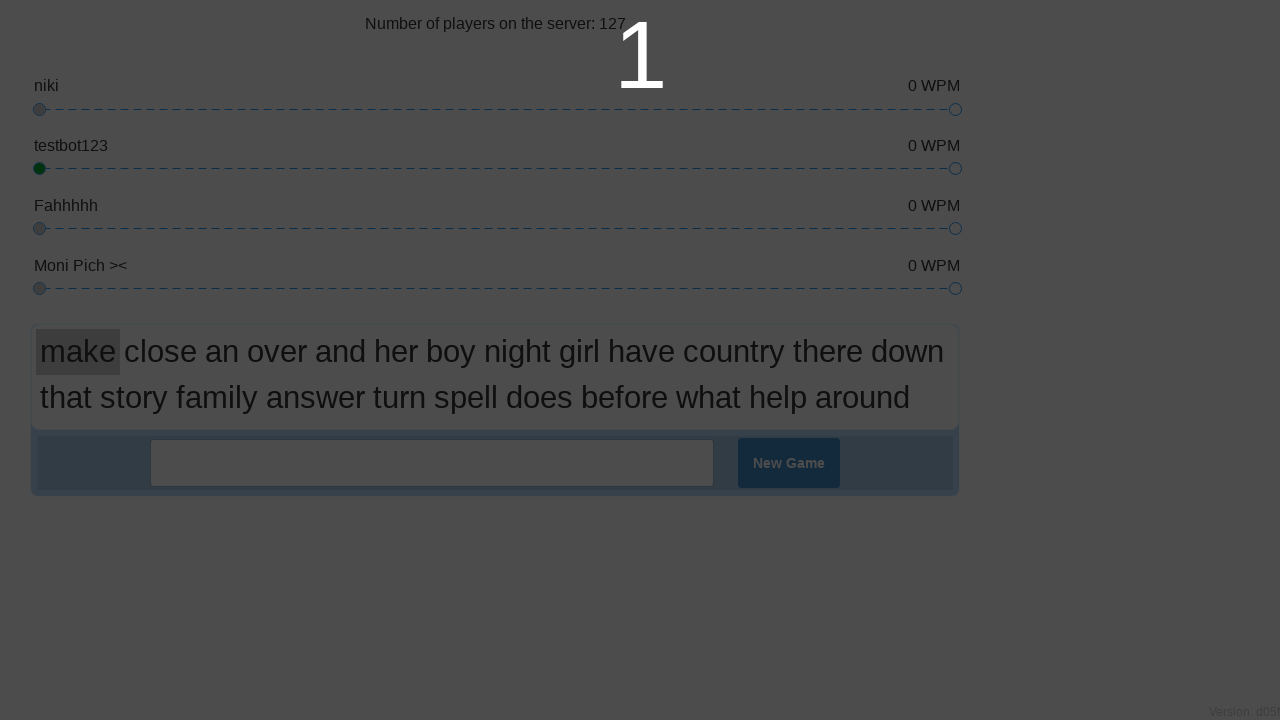

Game input field is visible
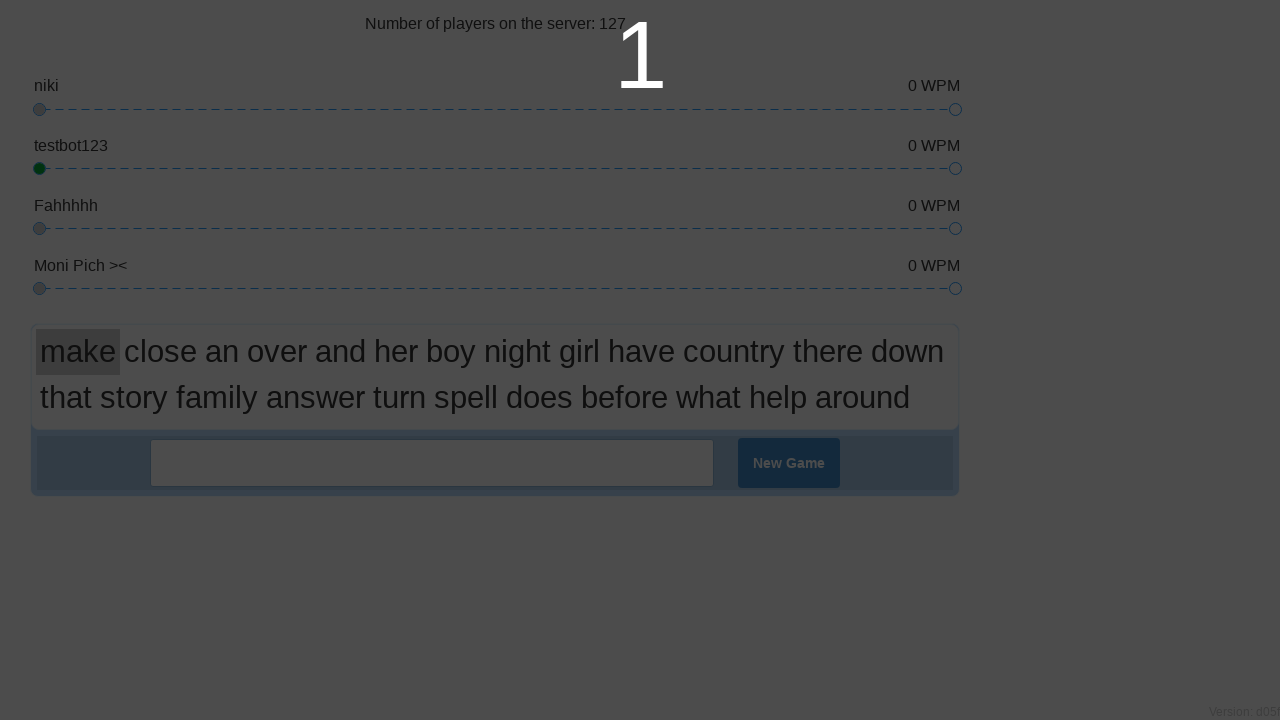

Clicked on game input field to focus at (432, 463) on input[type="text"]
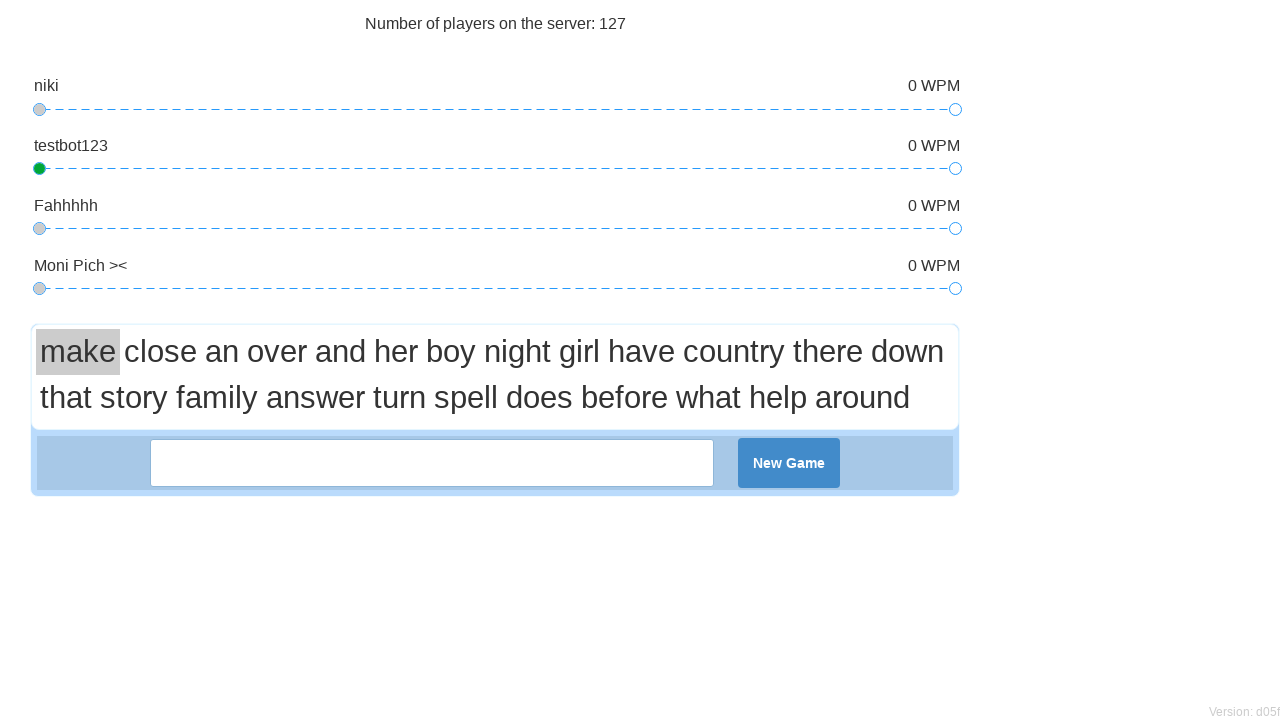

Waited 500ms for words to load
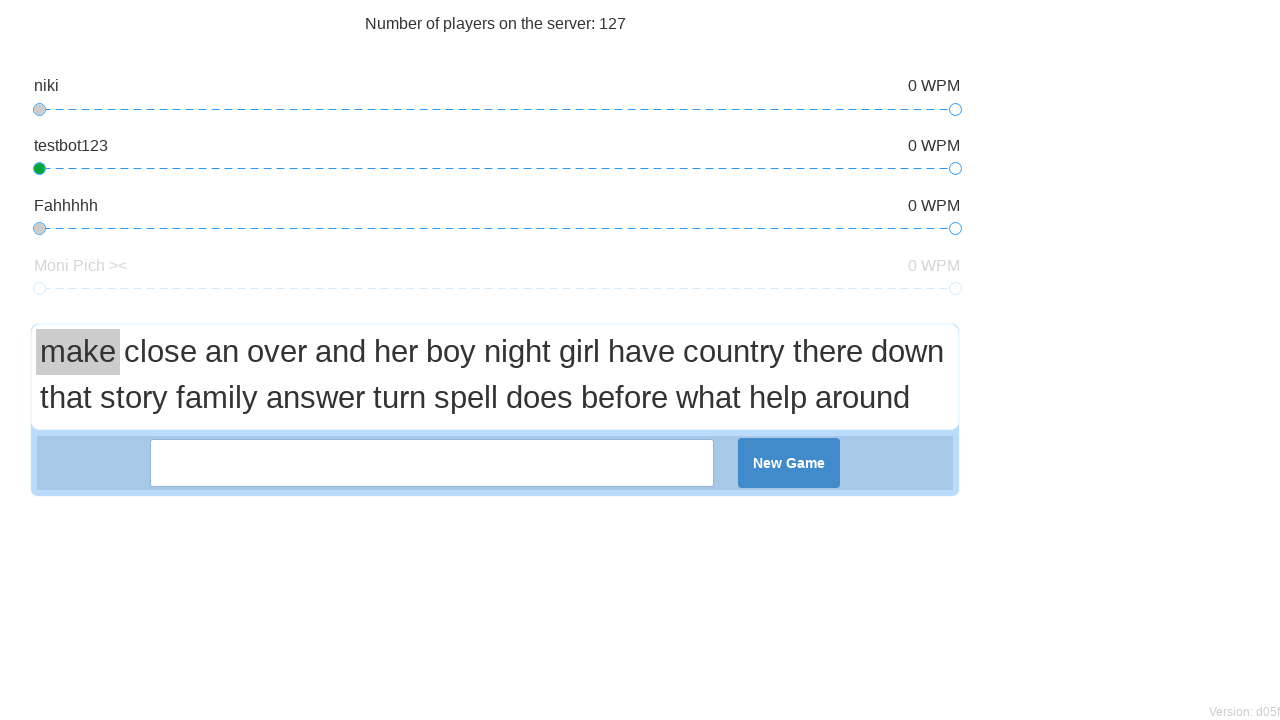

Typed word #1: 'make' on input[type="text"]
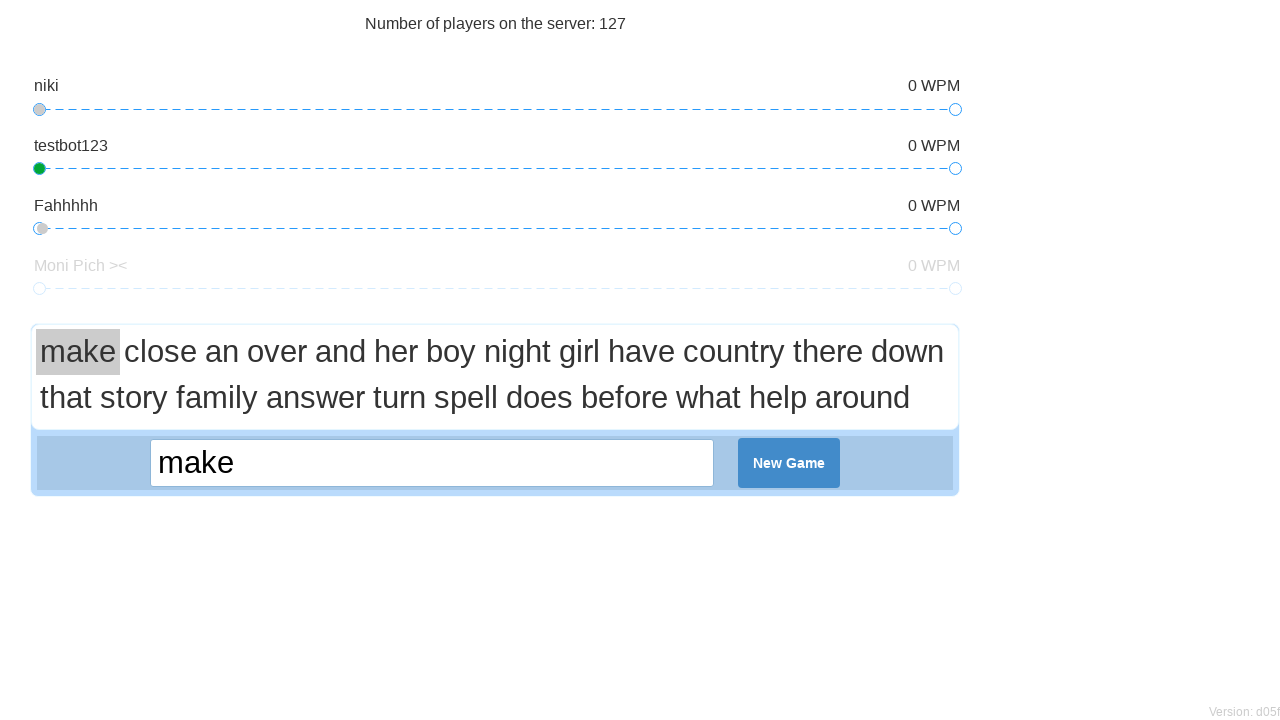

Pressed Space after word #1 on input[type="text"]
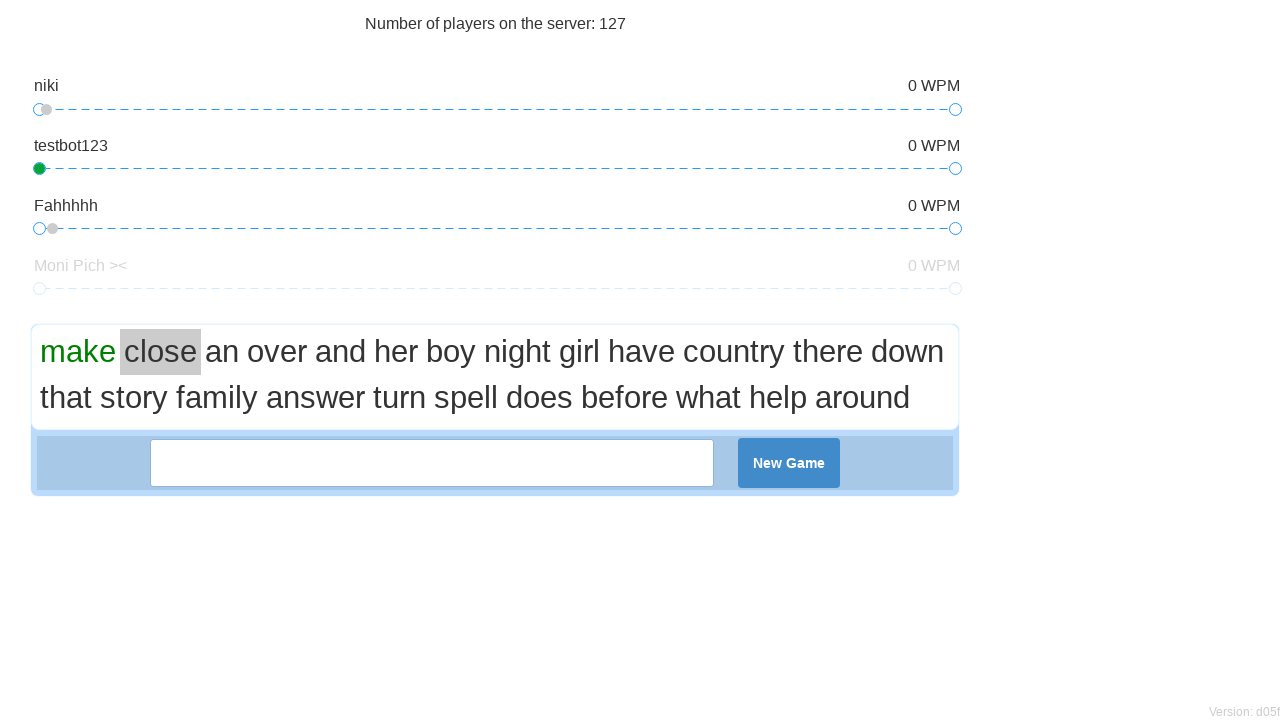

Typed word #2: 'close' on input[type="text"]
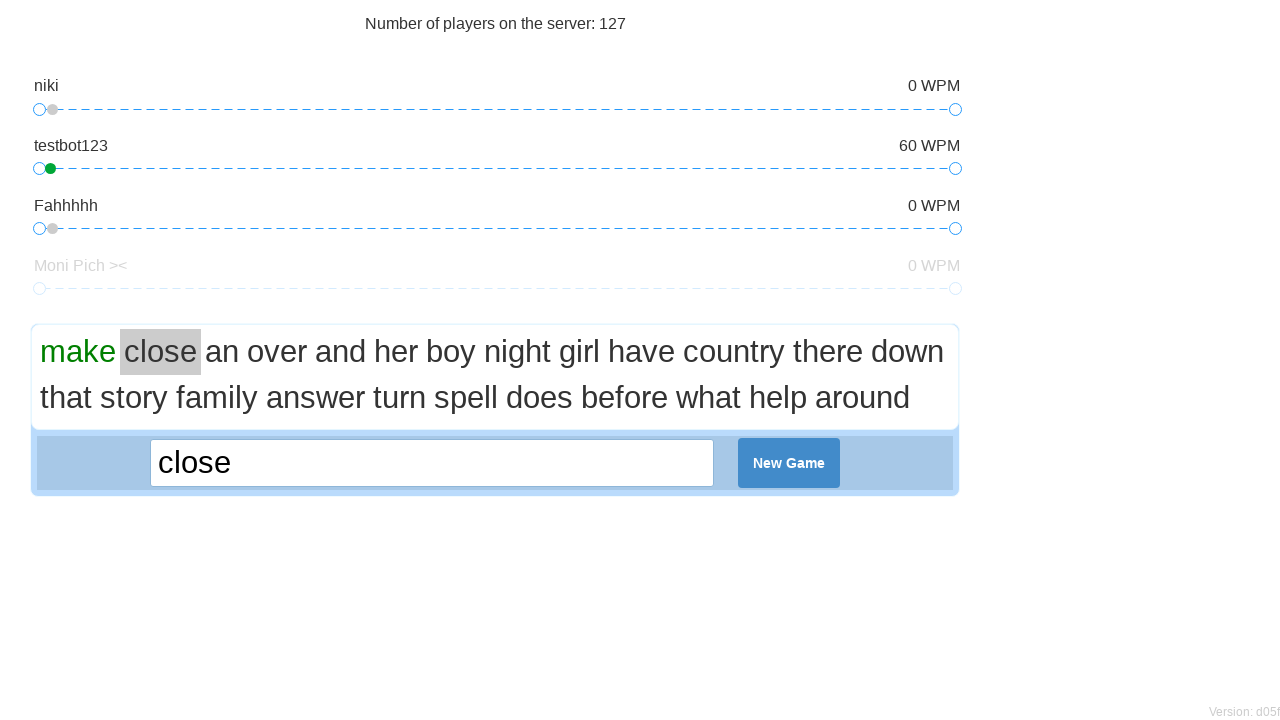

Pressed Space after word #2 on input[type="text"]
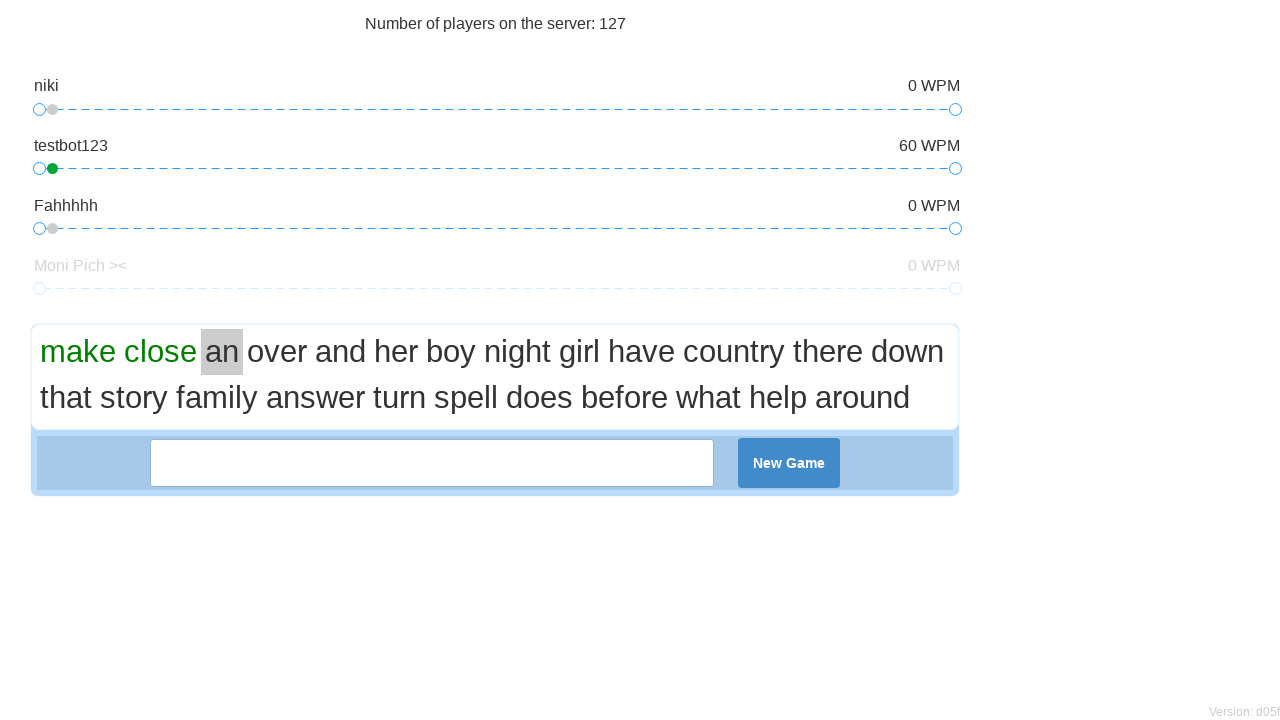

Typed word #3: 'an' on input[type="text"]
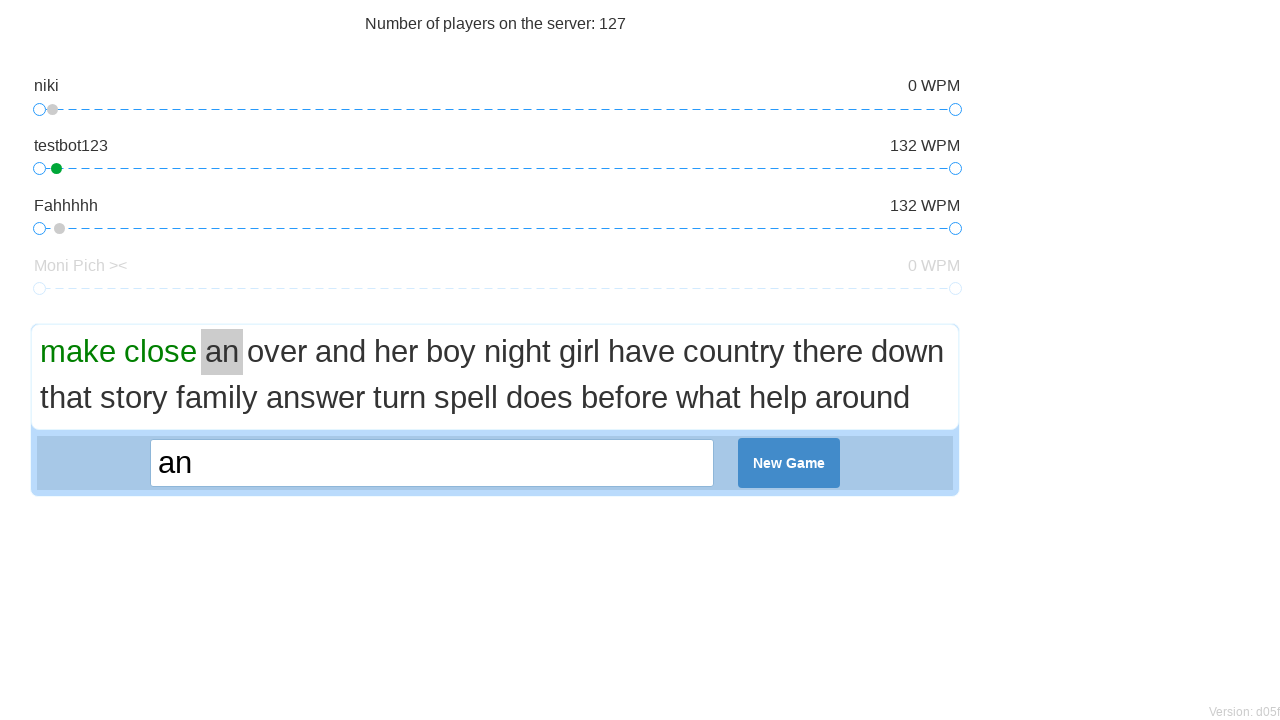

Pressed Space after word #3 on input[type="text"]
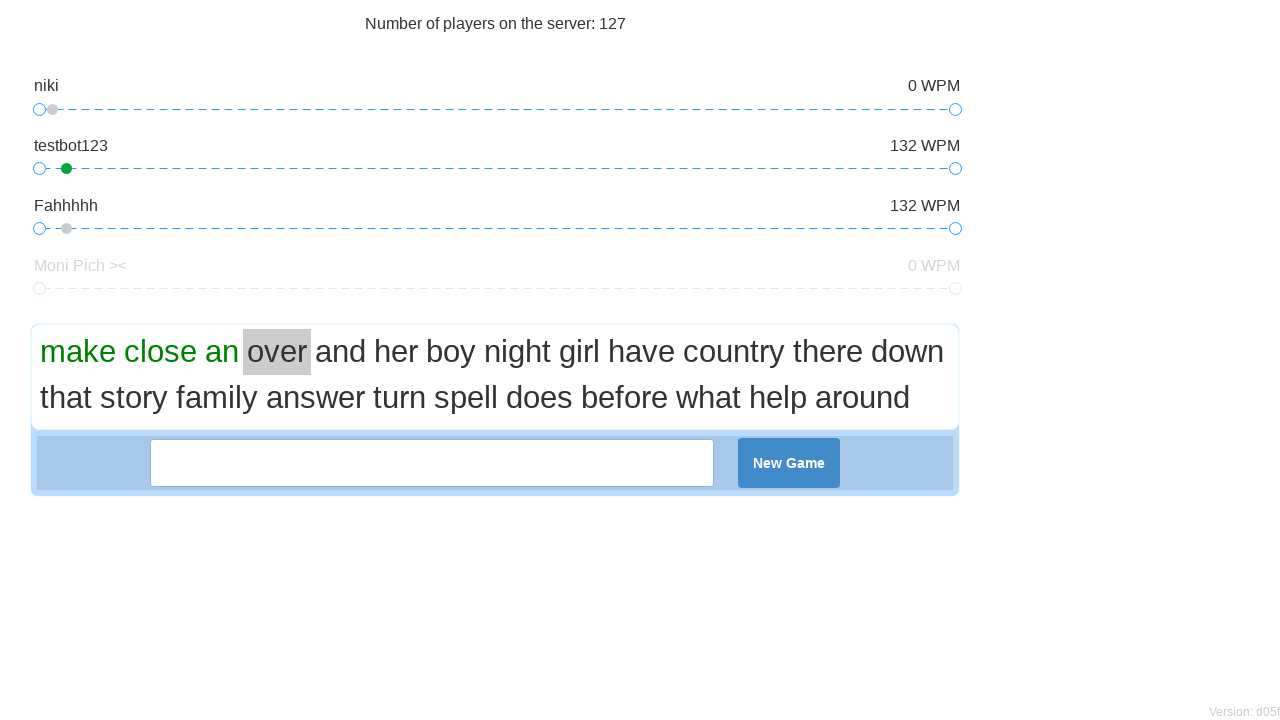

Typed word #4: 'over' on input[type="text"]
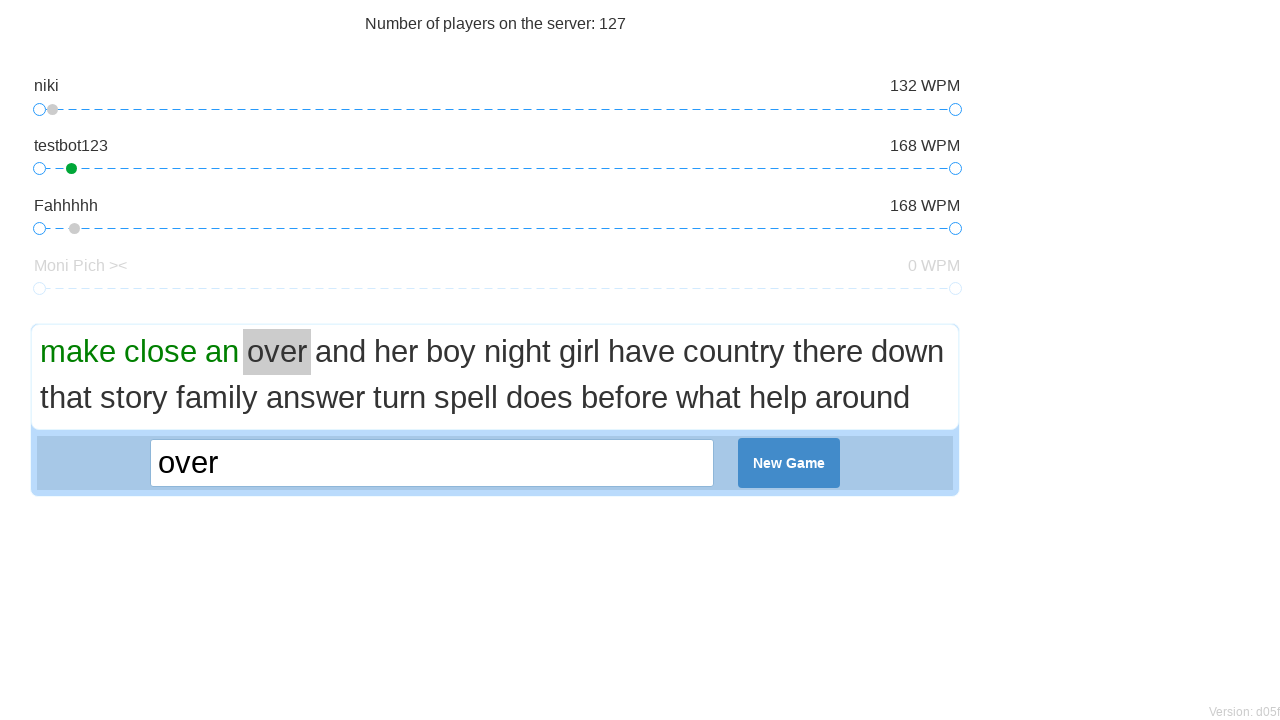

Pressed Space after word #4 on input[type="text"]
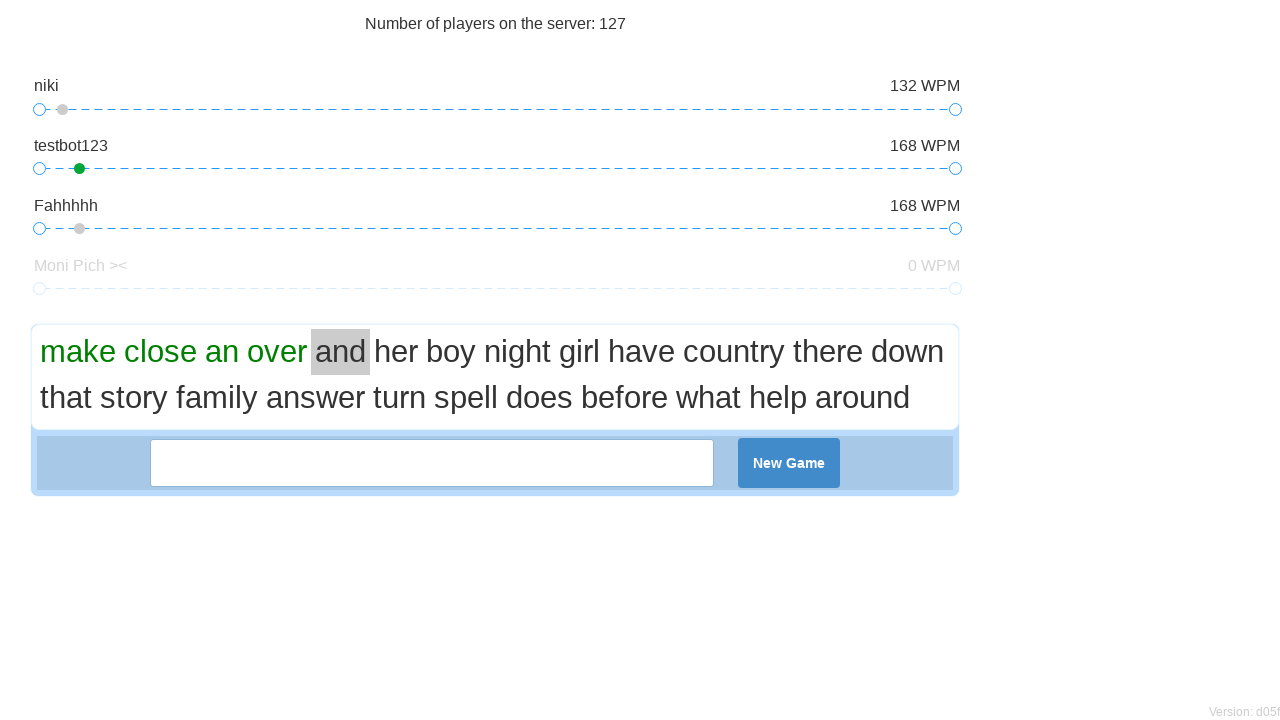

Typed word #5: 'and' on input[type="text"]
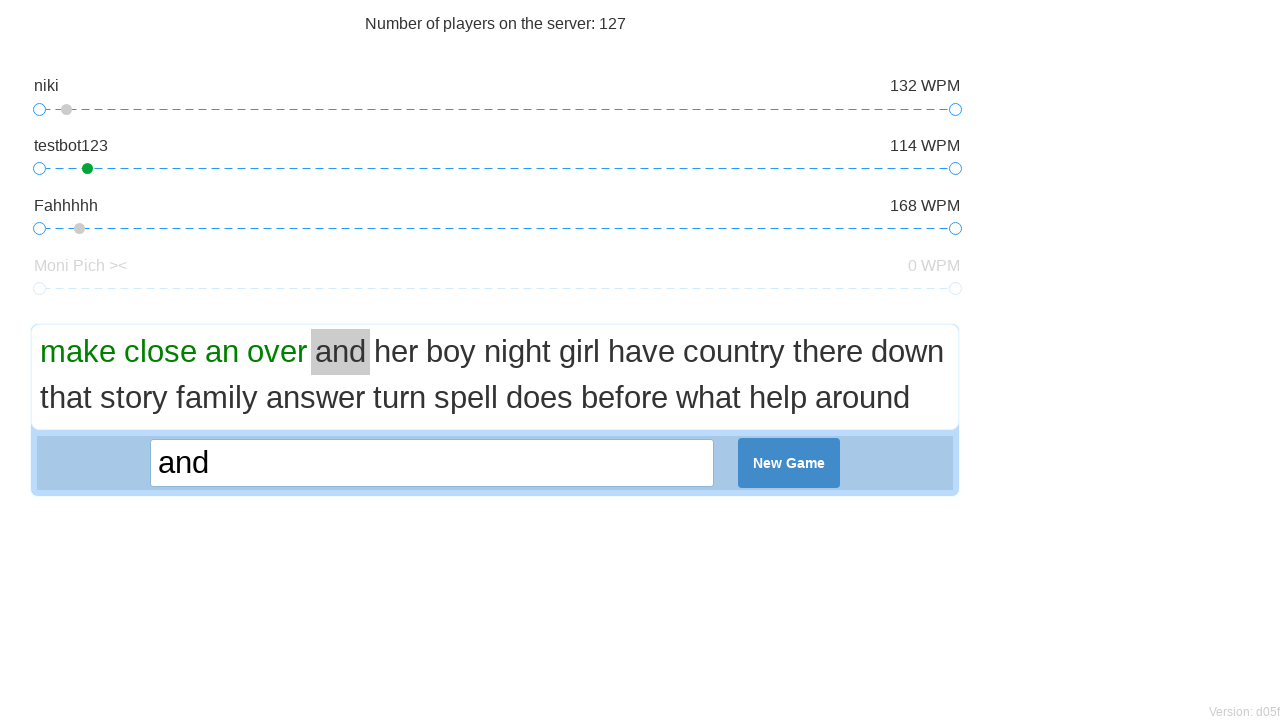

Pressed Space after word #5 on input[type="text"]
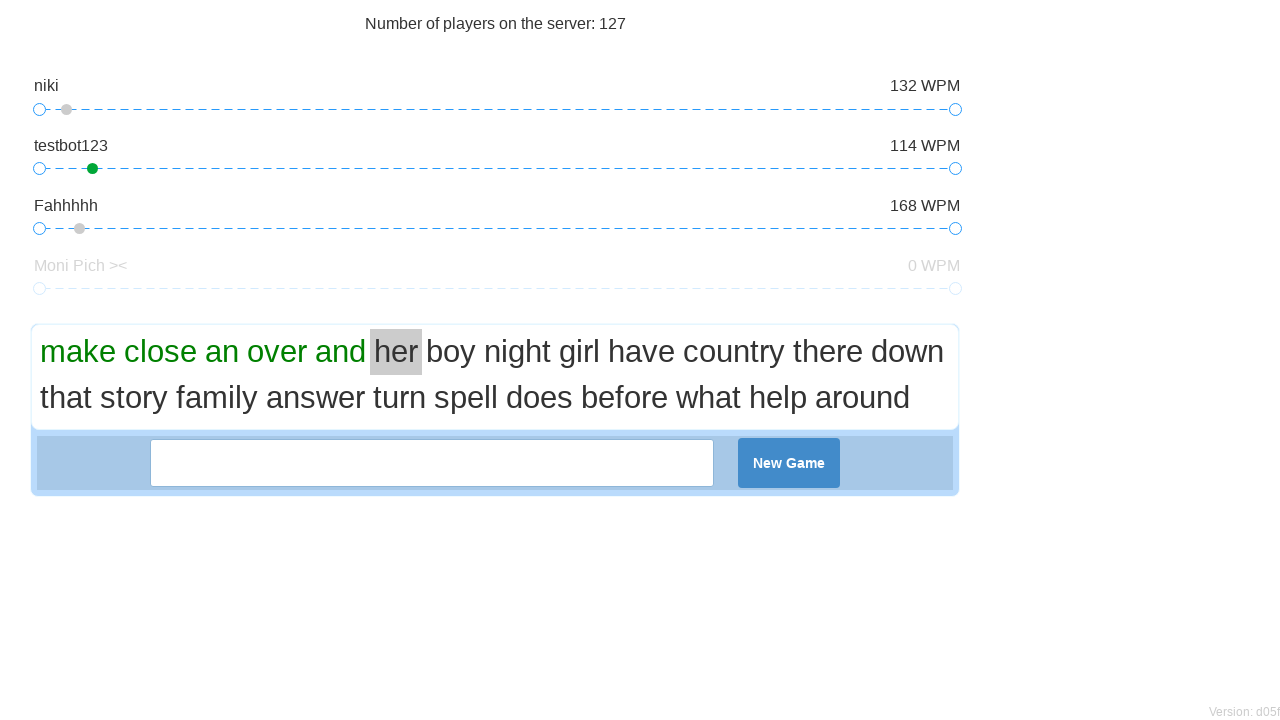

Typed word #6: 'her' on input[type="text"]
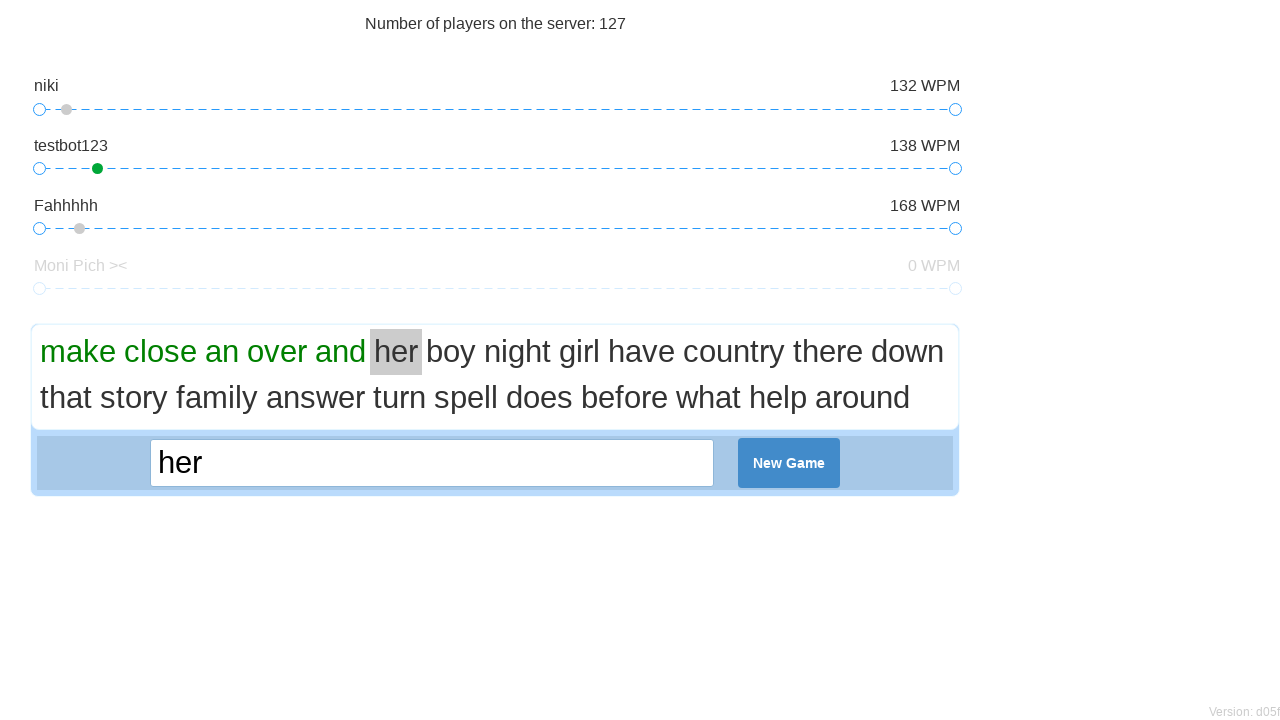

Pressed Space after word #6 on input[type="text"]
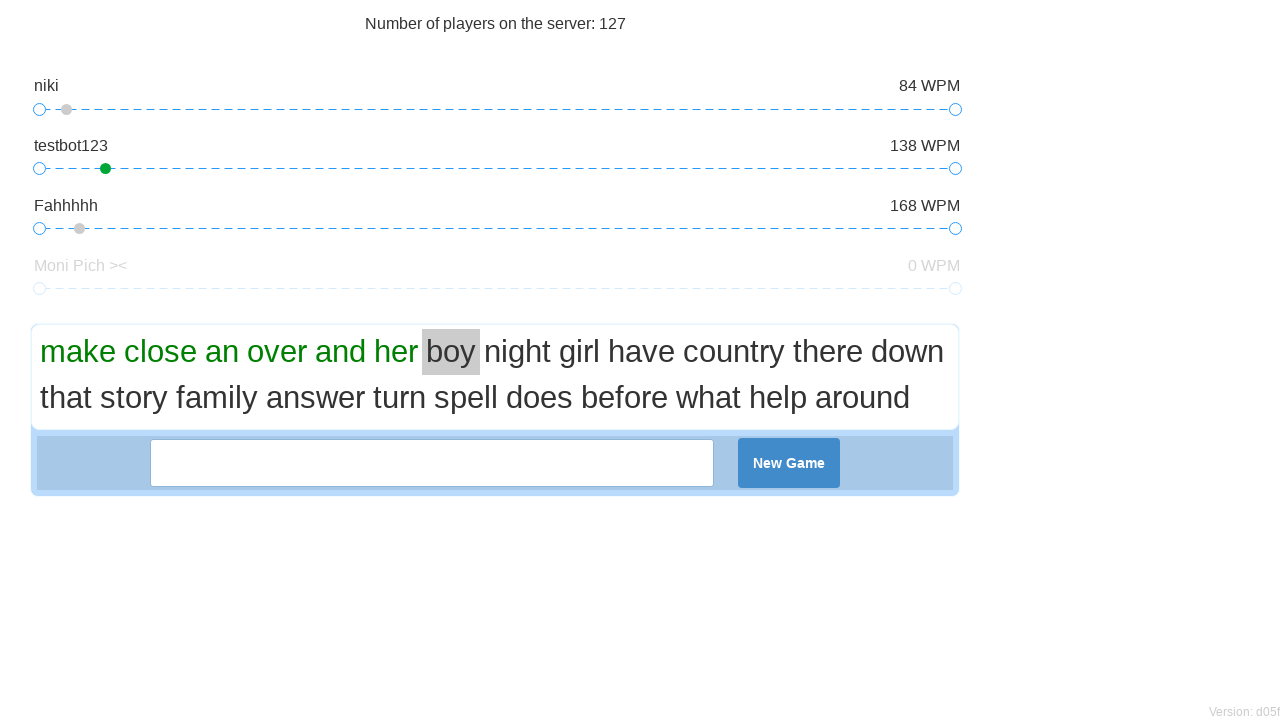

Typed word #7: 'boy' on input[type="text"]
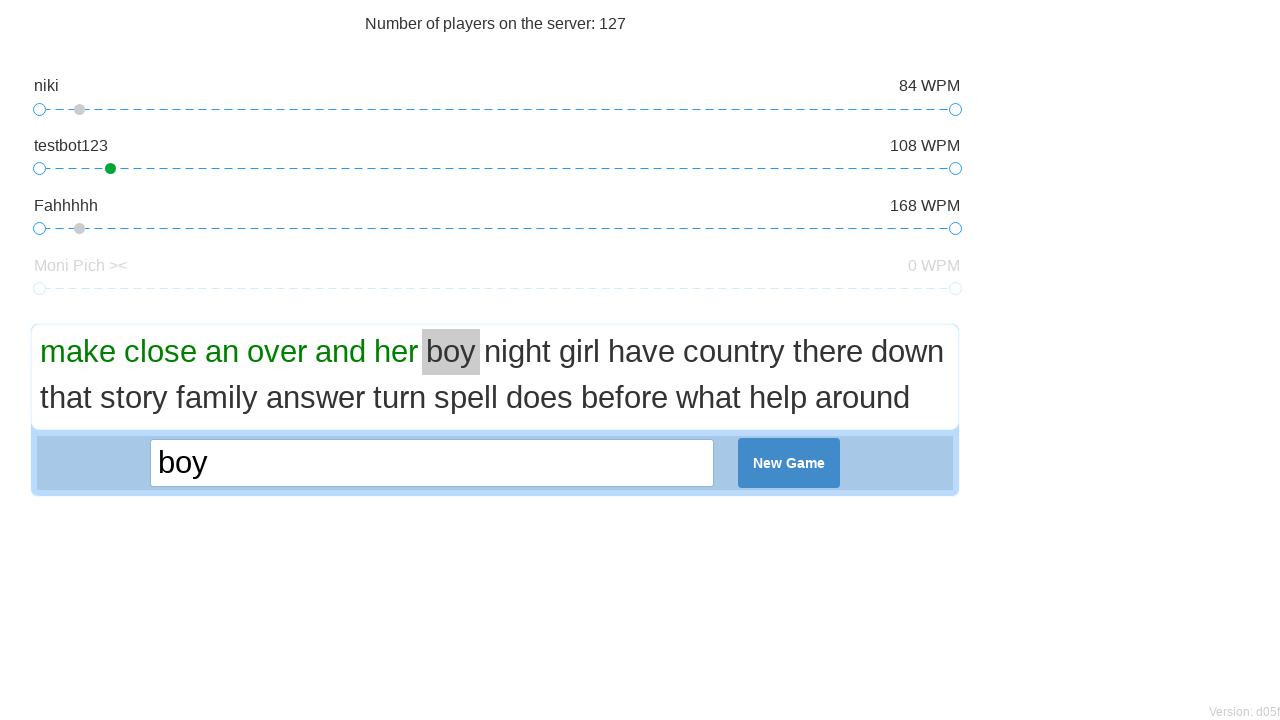

Pressed Space after word #7 on input[type="text"]
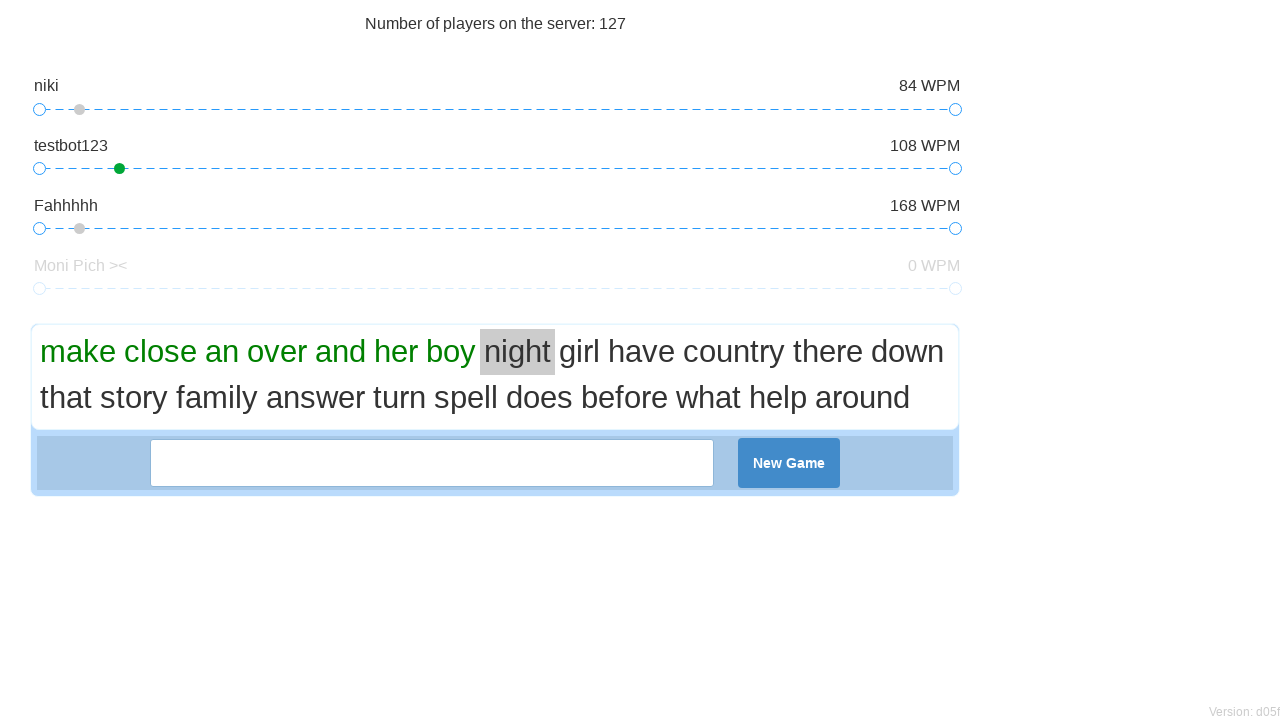

Typed word #8: 'night' on input[type="text"]
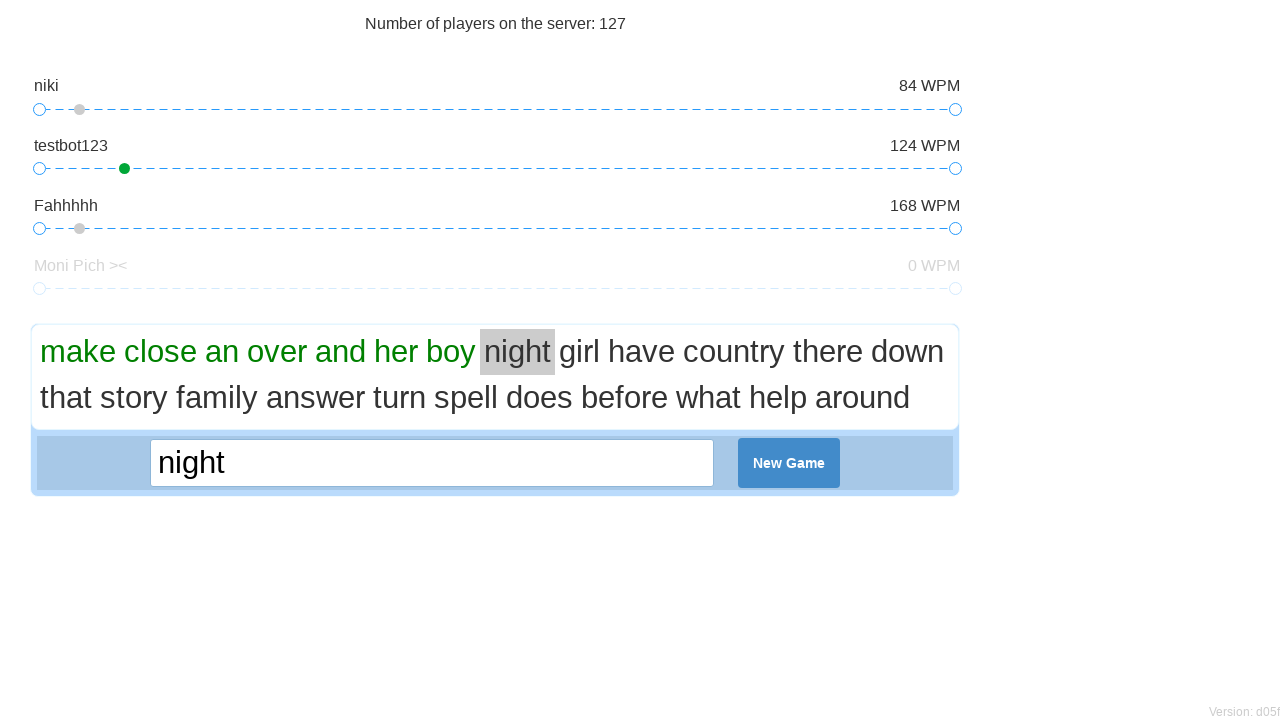

Pressed Space after word #8 on input[type="text"]
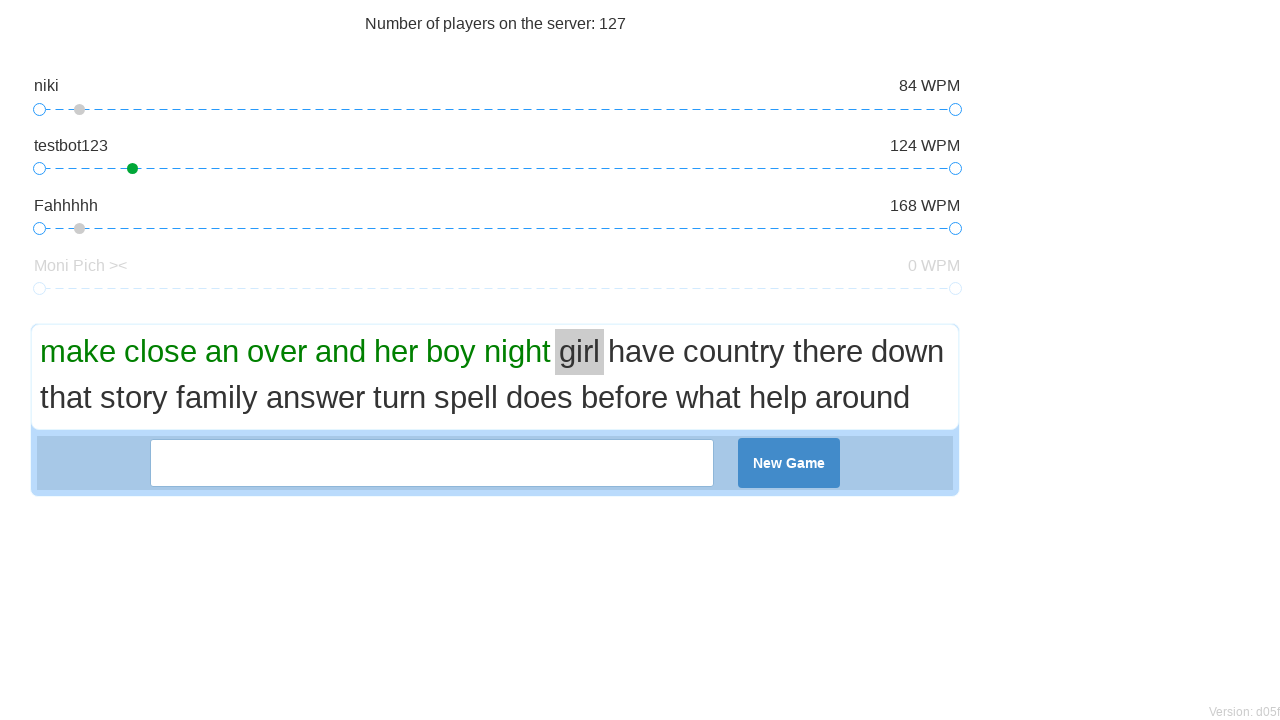

Typed word #9: 'girl' on input[type="text"]
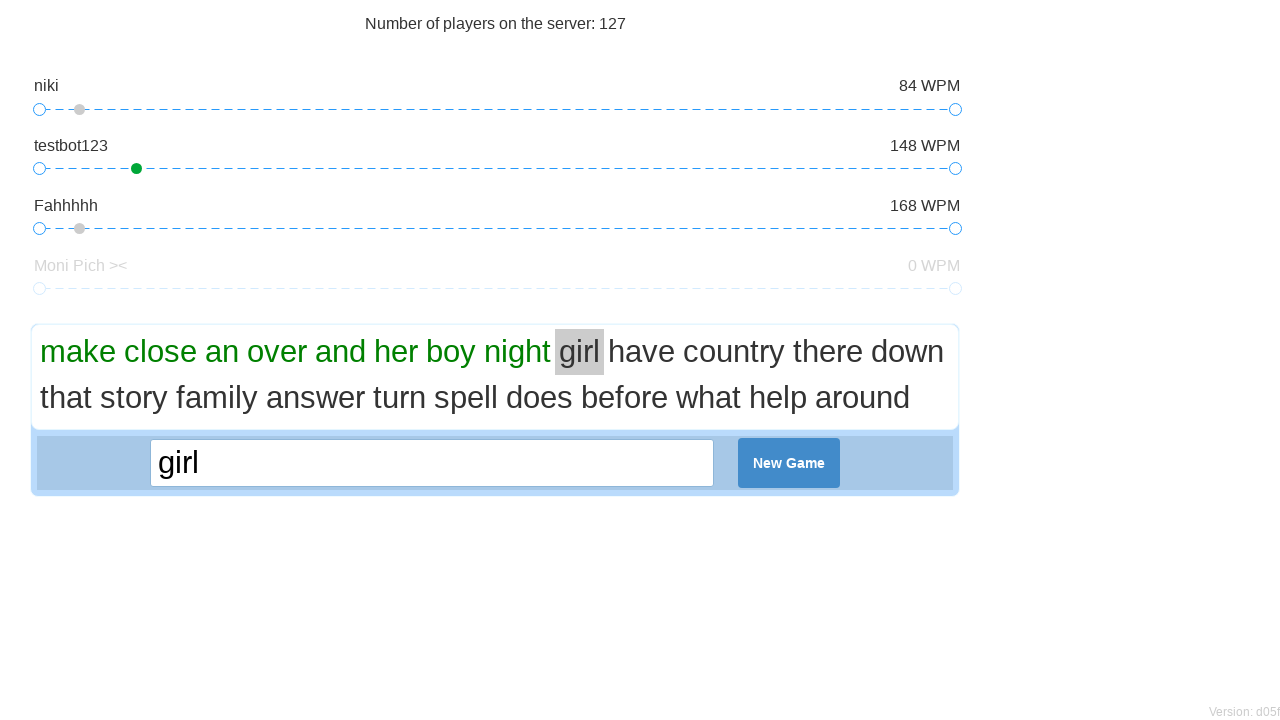

Pressed Space after word #9 on input[type="text"]
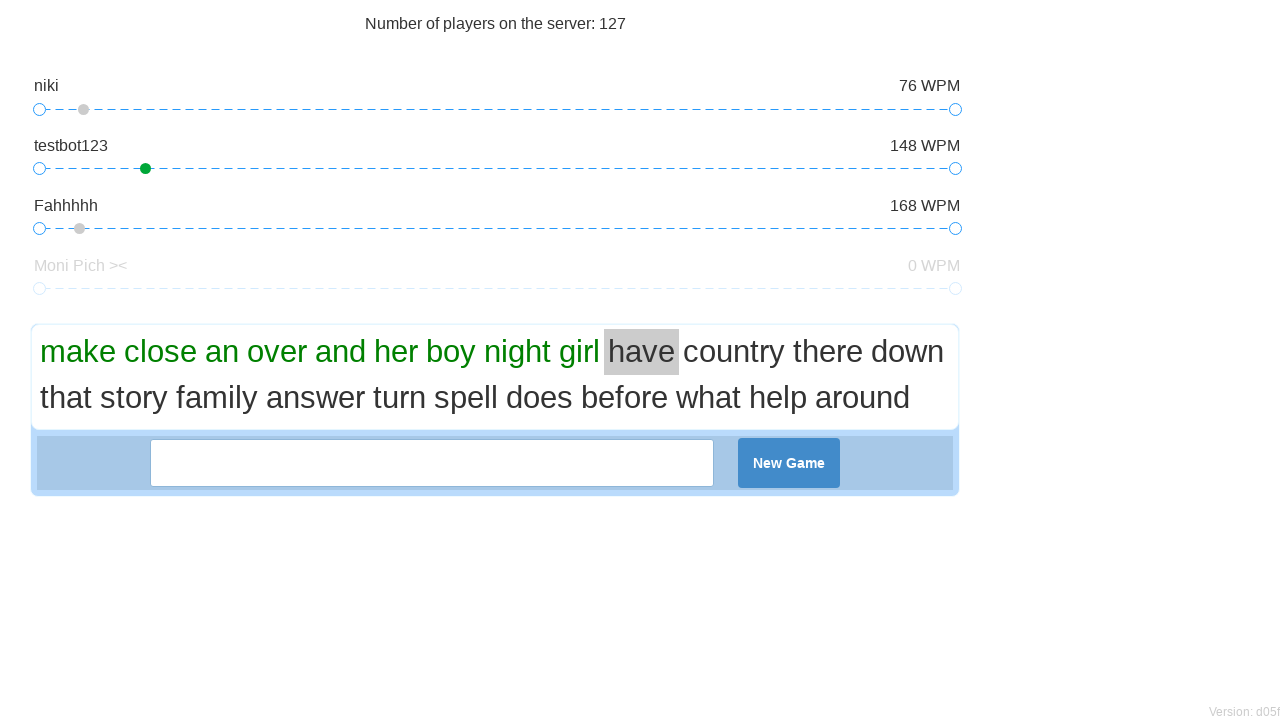

Typed word #10: 'have' on input[type="text"]
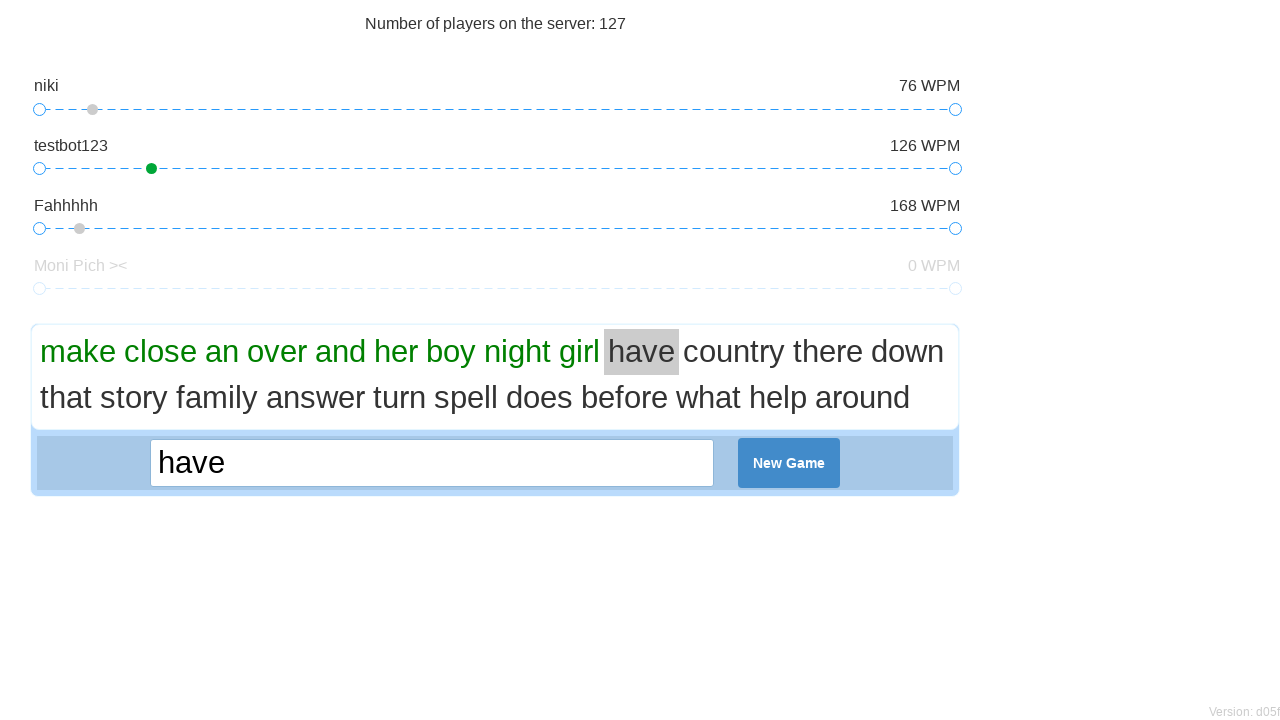

Pressed Space after word #10 on input[type="text"]
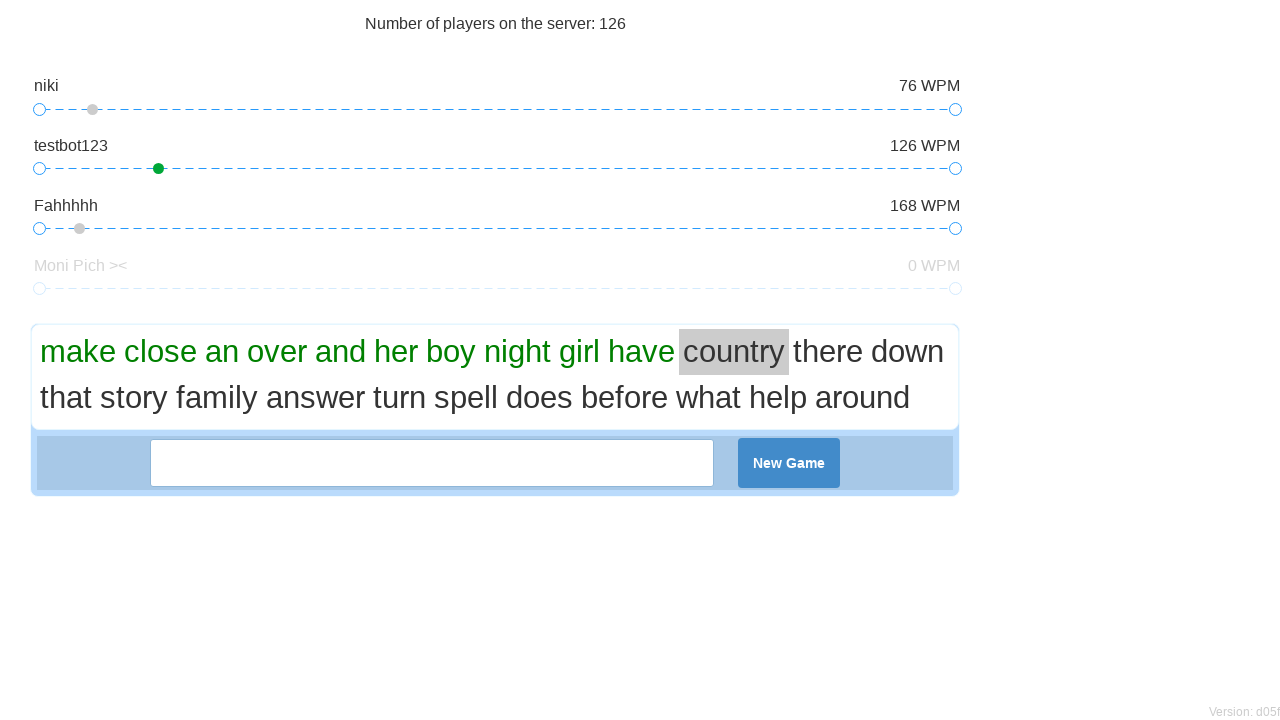

Typed word #11: 'country' on input[type="text"]
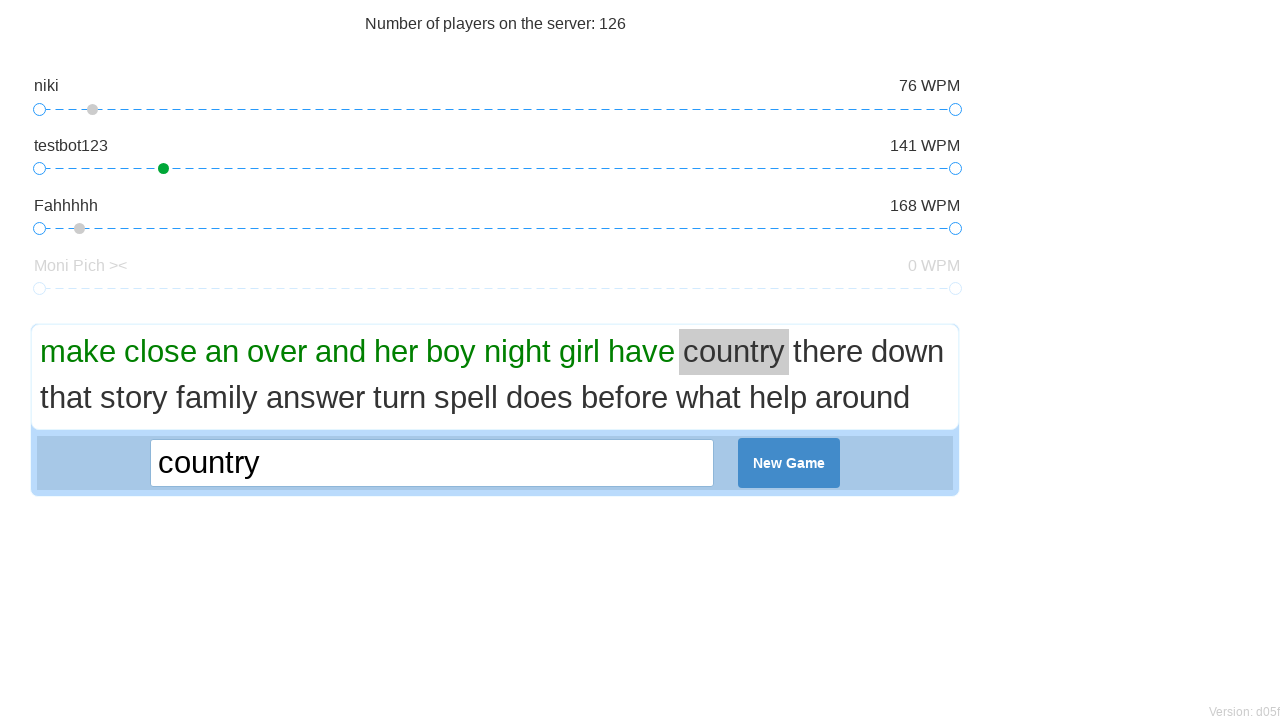

Pressed Space after word #11 on input[type="text"]
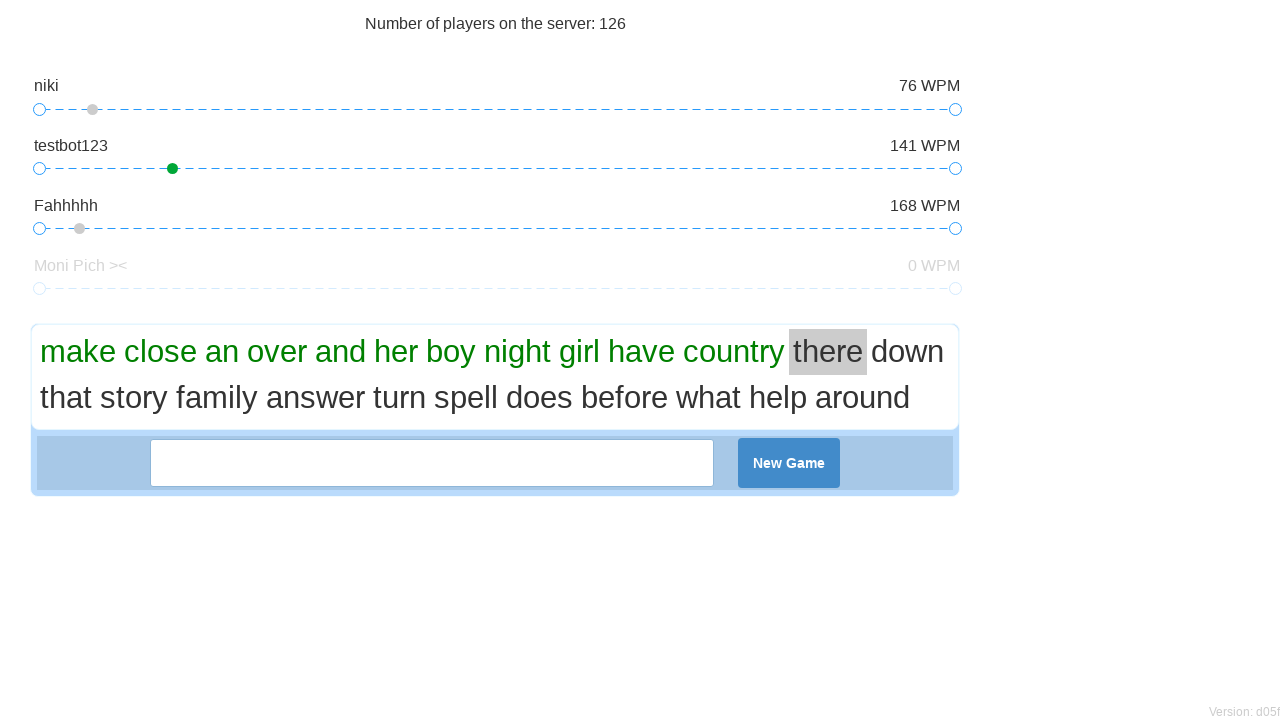

Typed word #12: 'there' on input[type="text"]
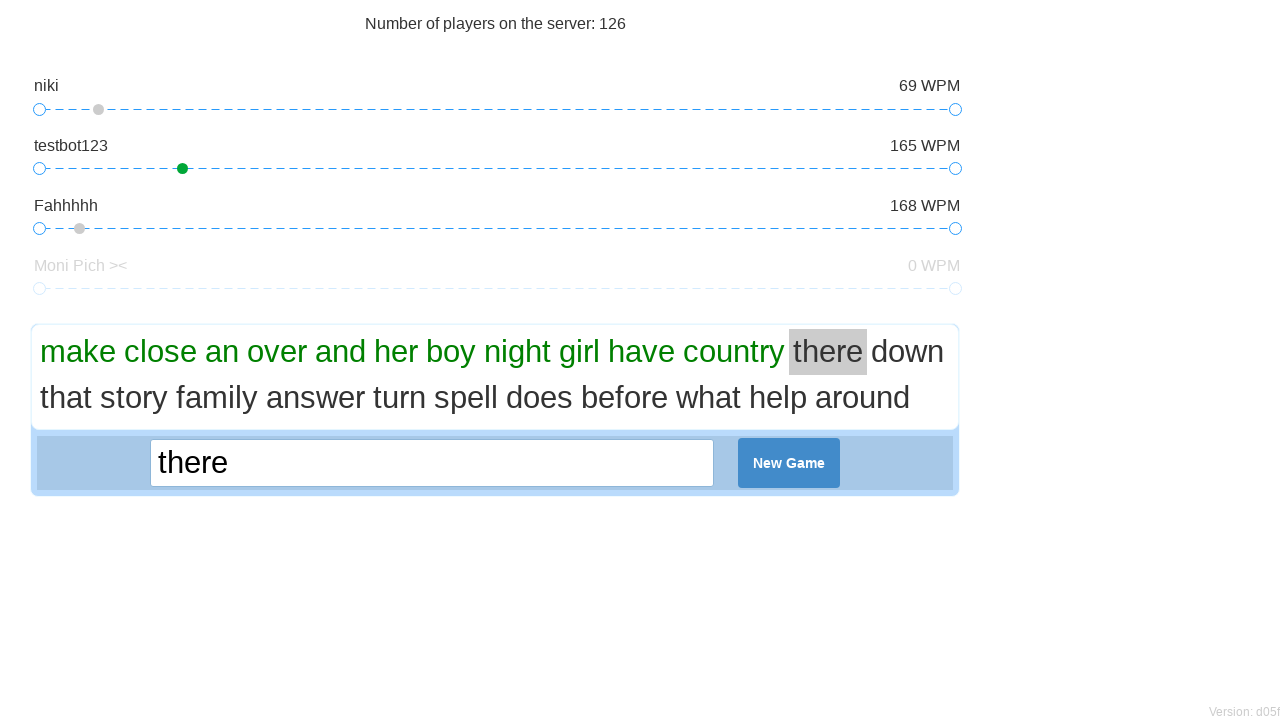

Pressed Space after word #12 on input[type="text"]
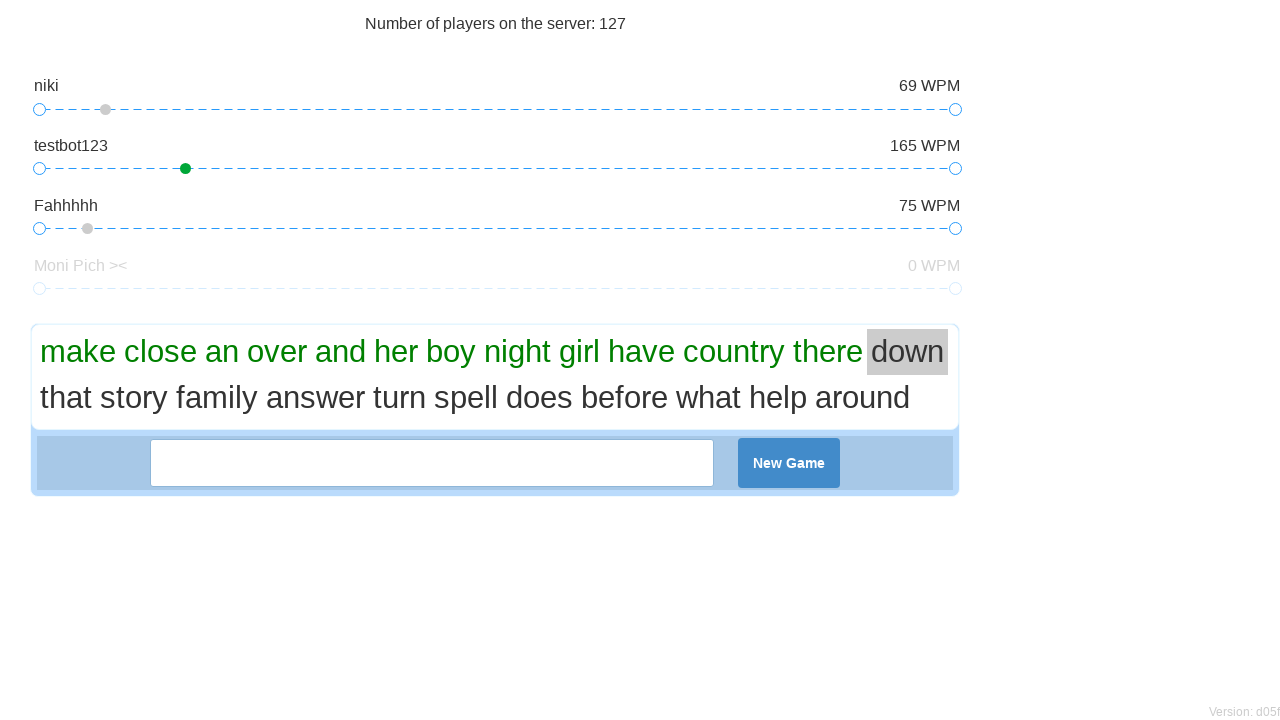

Typed word #13: 'down' on input[type="text"]
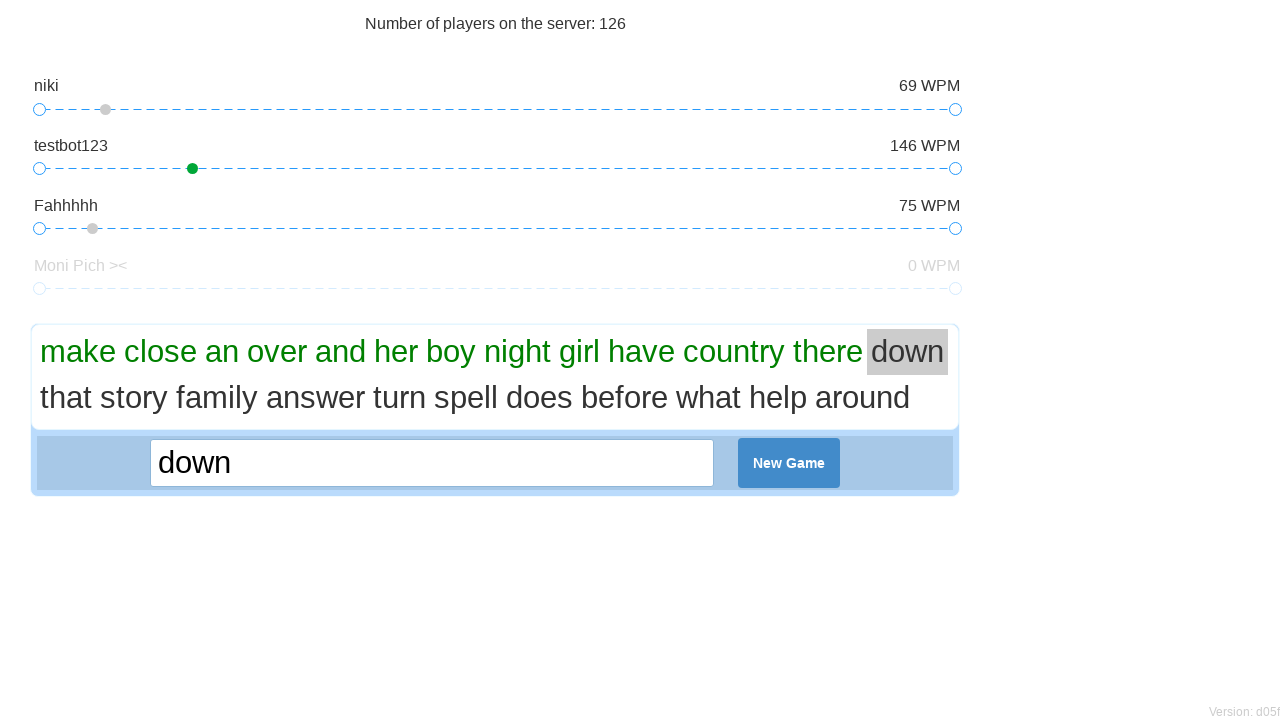

Pressed Space after word #13 on input[type="text"]
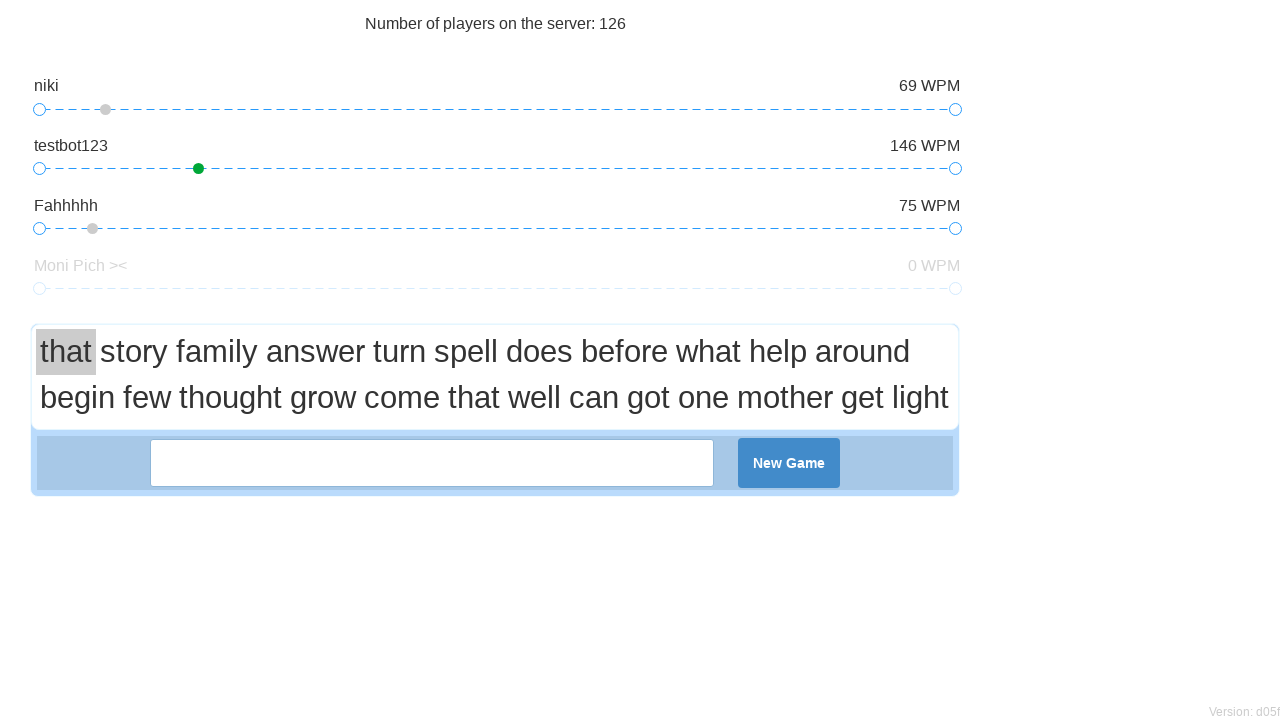

Typed word #14: 'that' on input[type="text"]
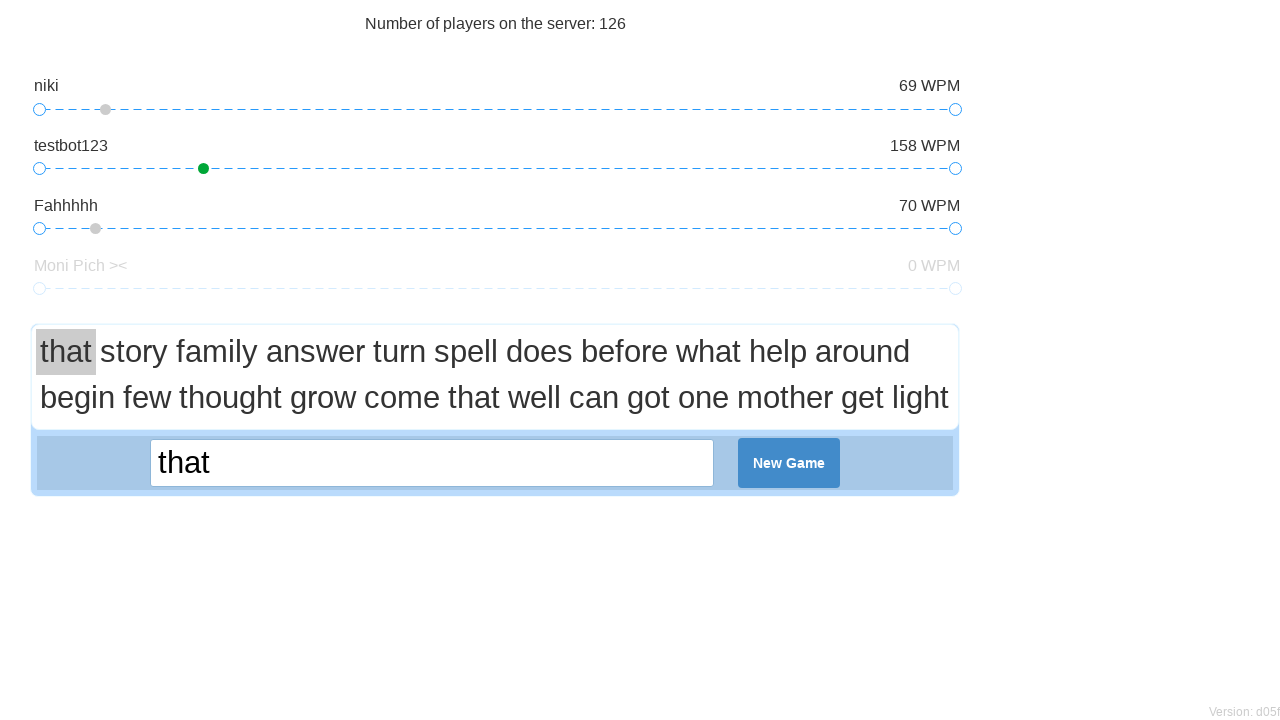

Pressed Space after word #14 on input[type="text"]
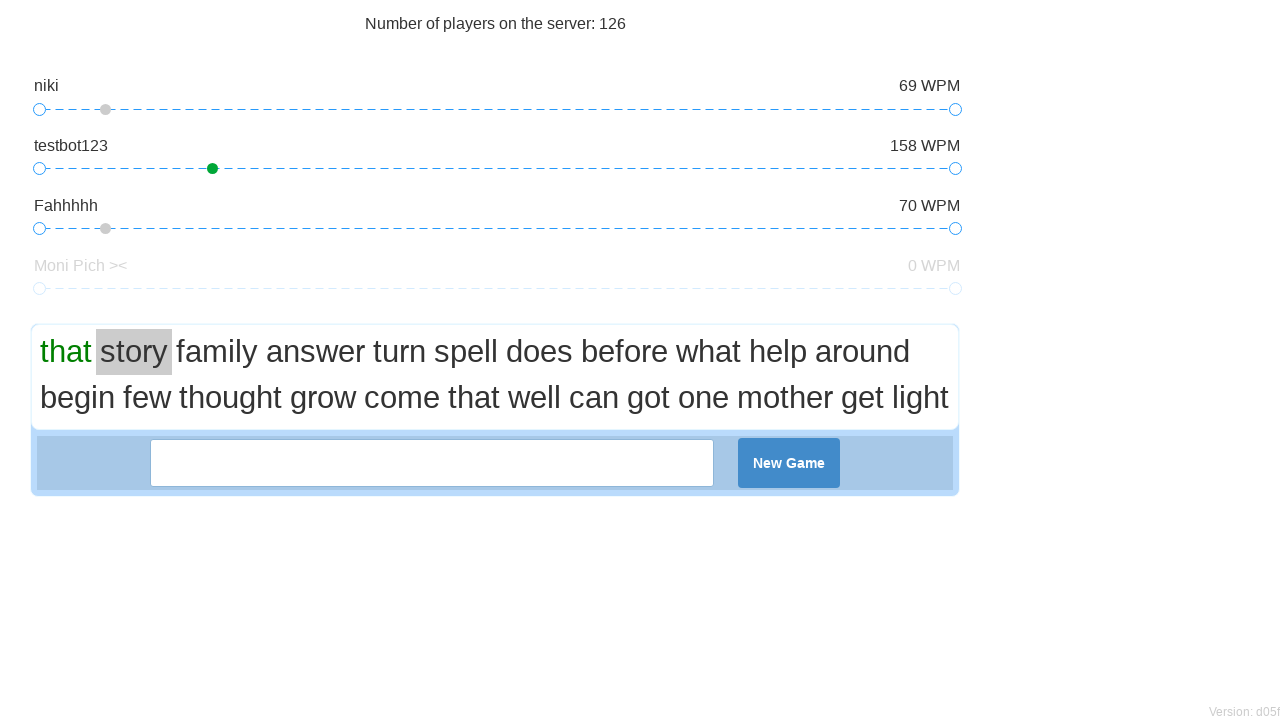

Typed word #15: 'story' on input[type="text"]
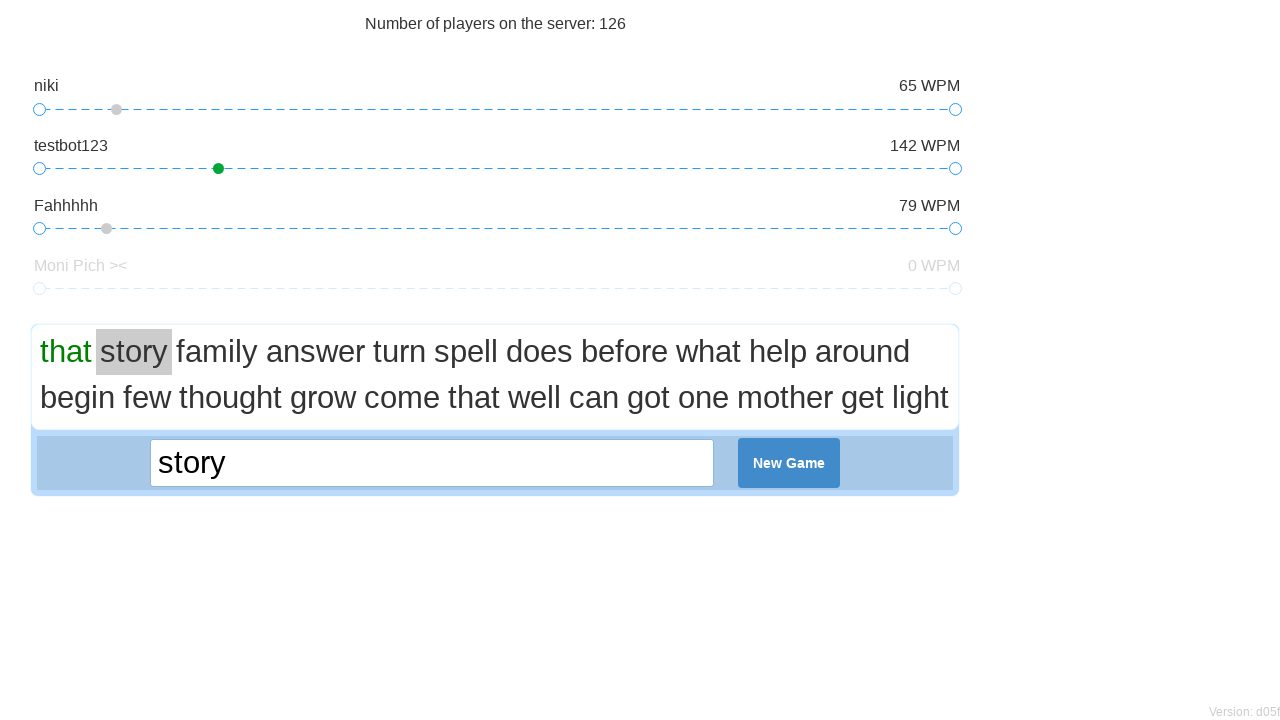

Pressed Space after word #15 on input[type="text"]
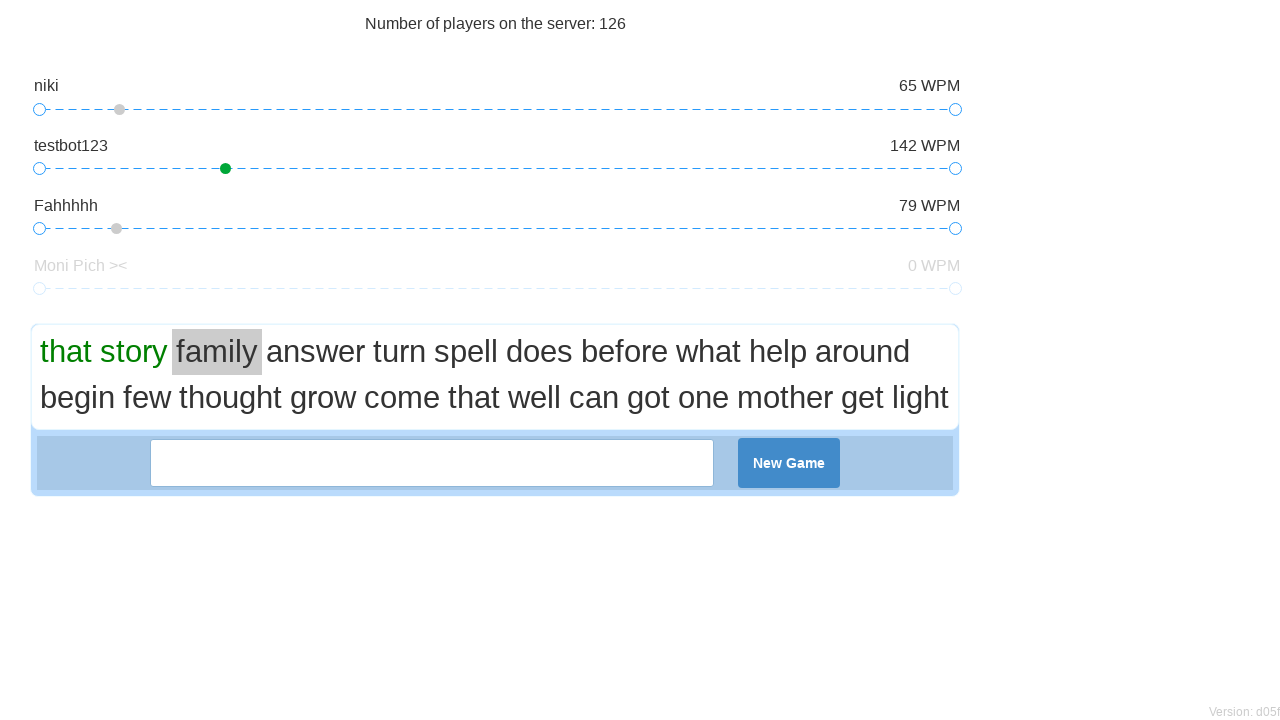

Typed word #16: 'family' on input[type="text"]
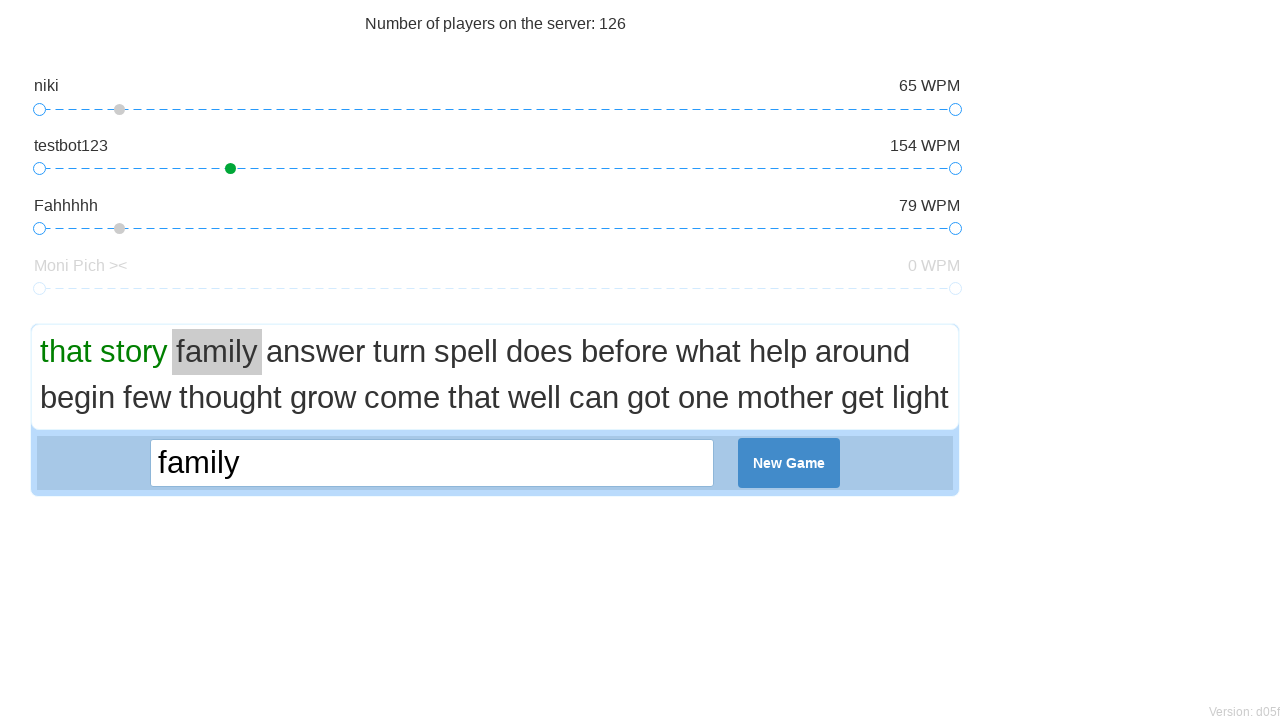

Pressed Space after word #16 on input[type="text"]
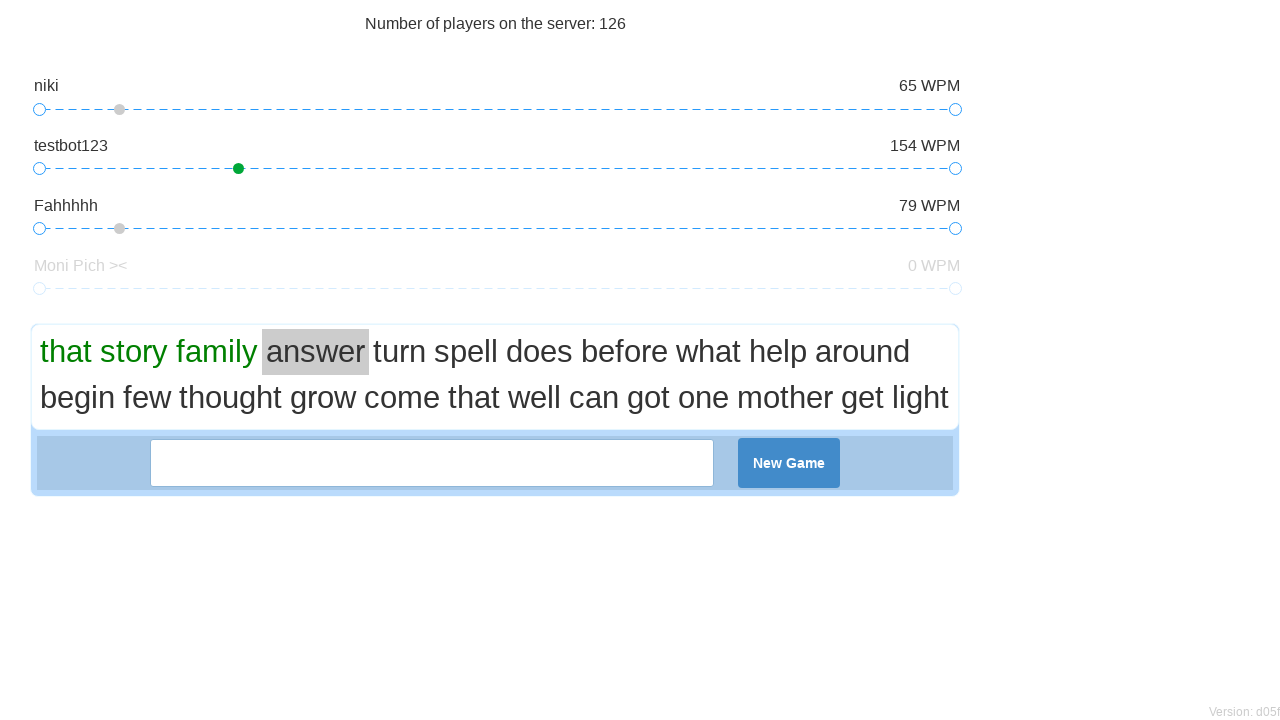

Typed word #17: 'answer' on input[type="text"]
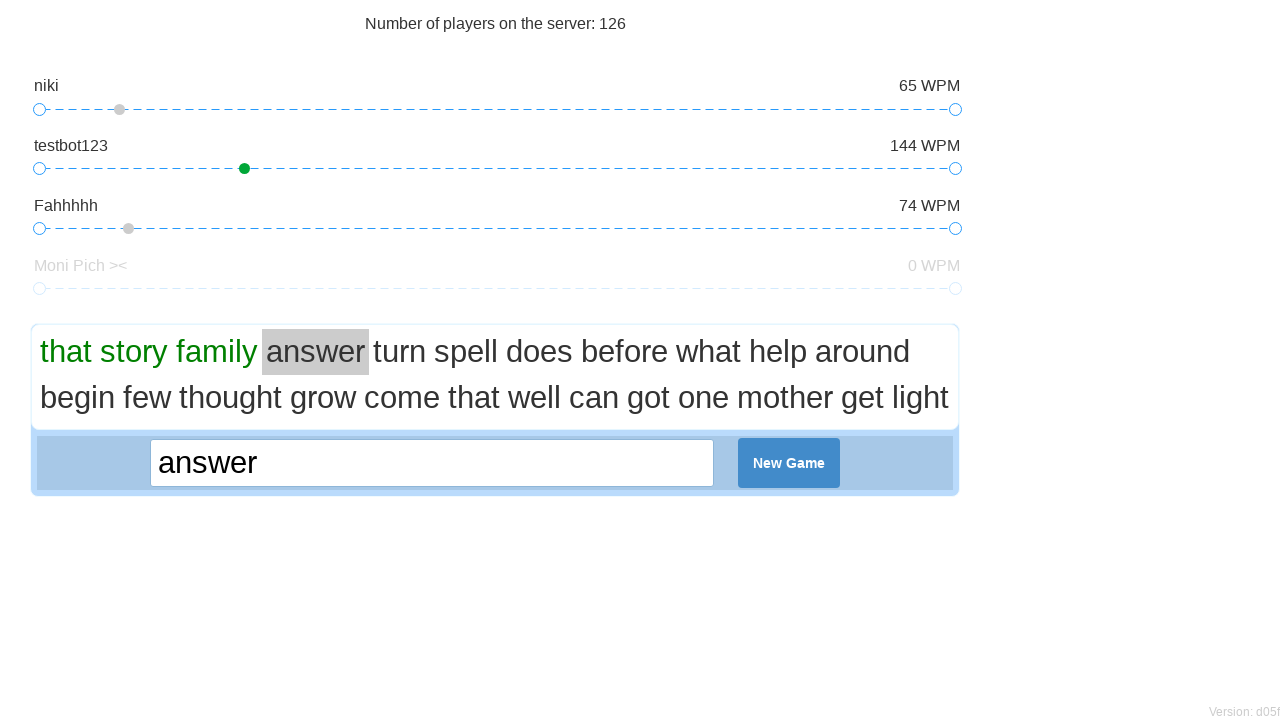

Pressed Space after word #17 on input[type="text"]
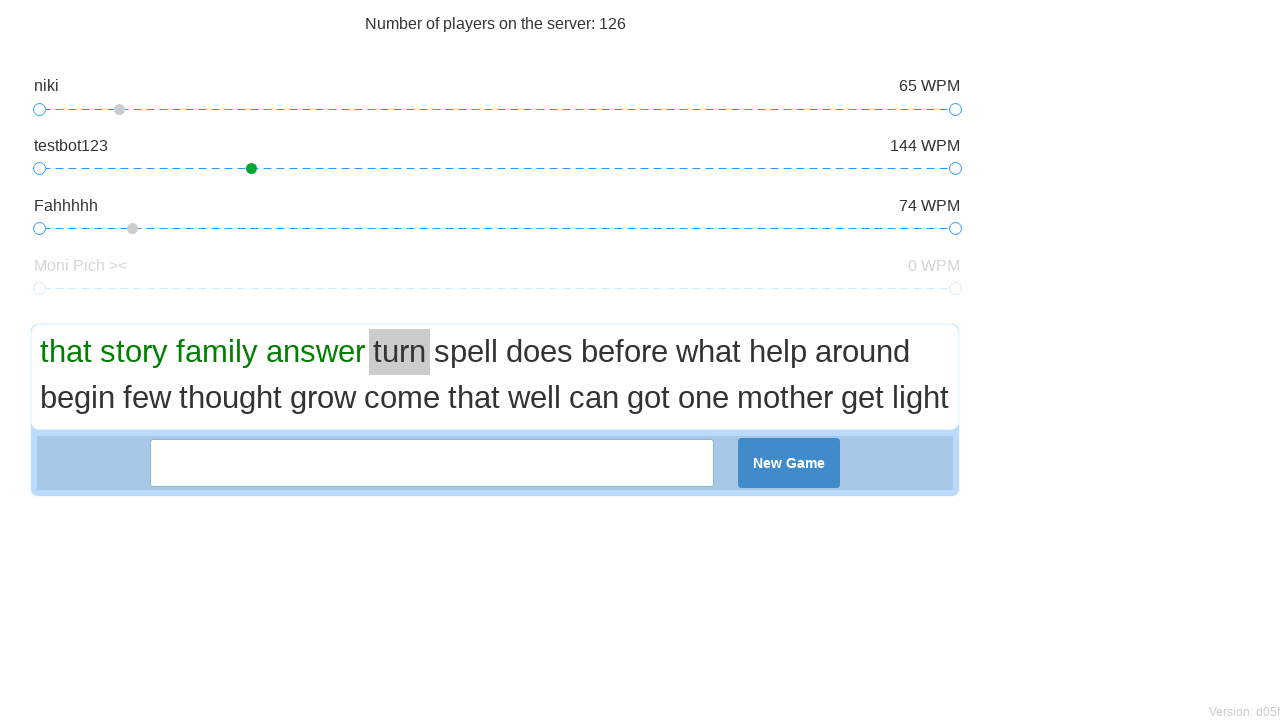

Typed word #18: 'turn' on input[type="text"]
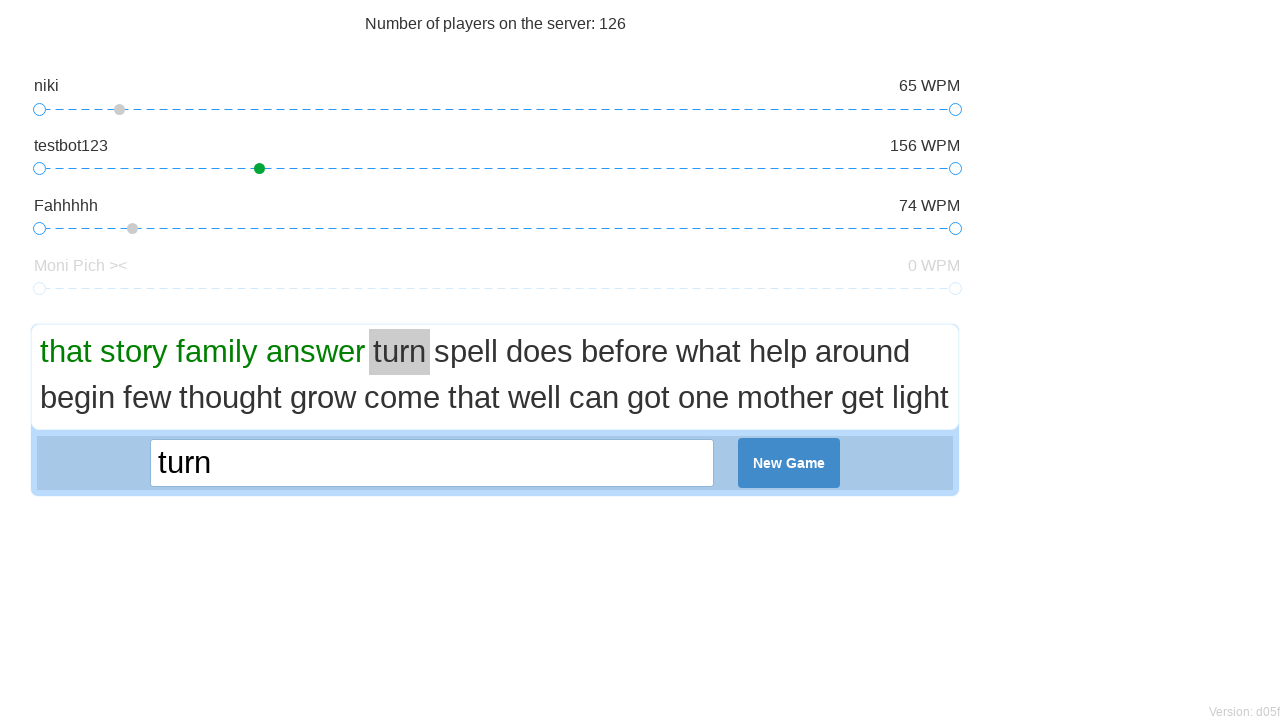

Pressed Space after word #18 on input[type="text"]
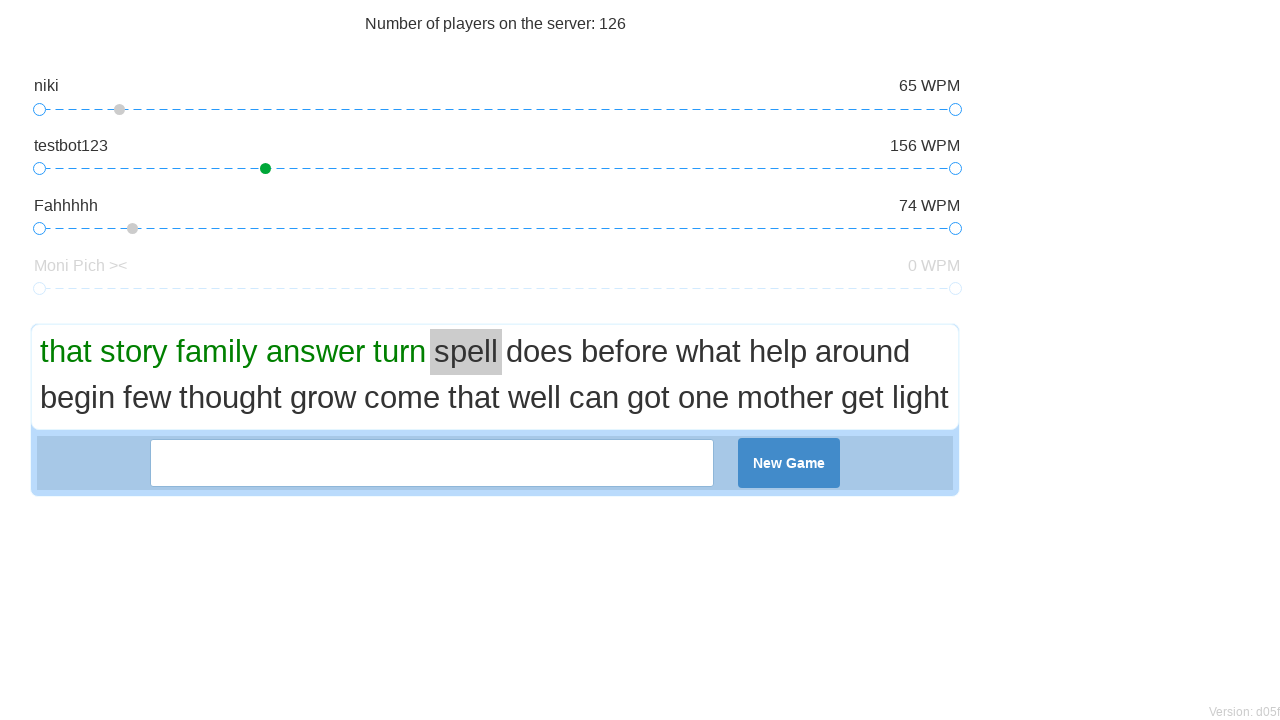

Typed word #19: 'spell' on input[type="text"]
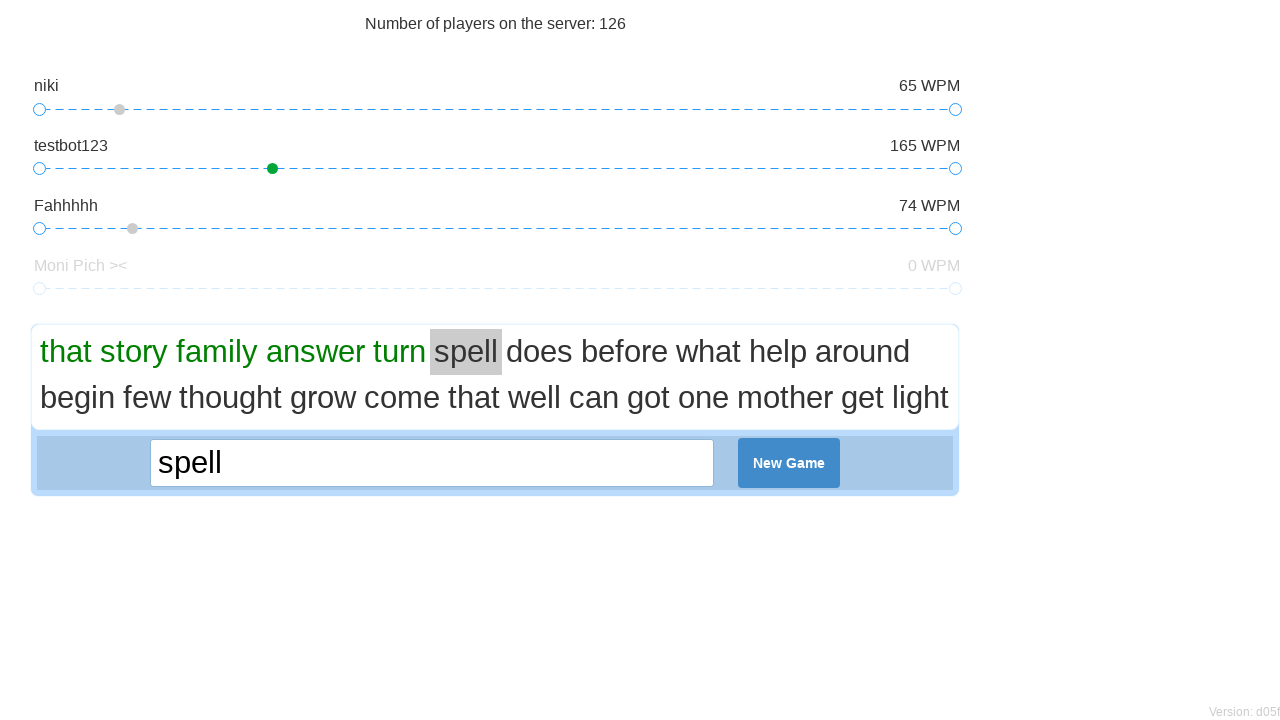

Pressed Space after word #19 on input[type="text"]
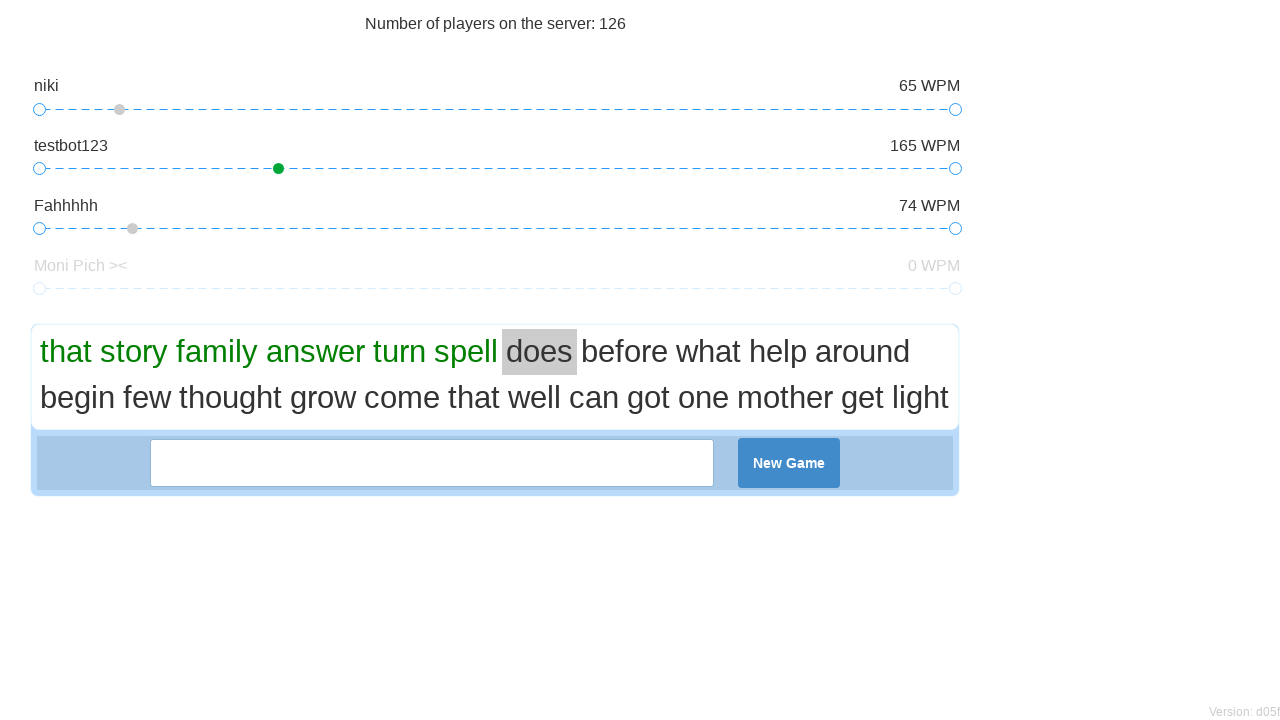

Typed word #20: 'does' on input[type="text"]
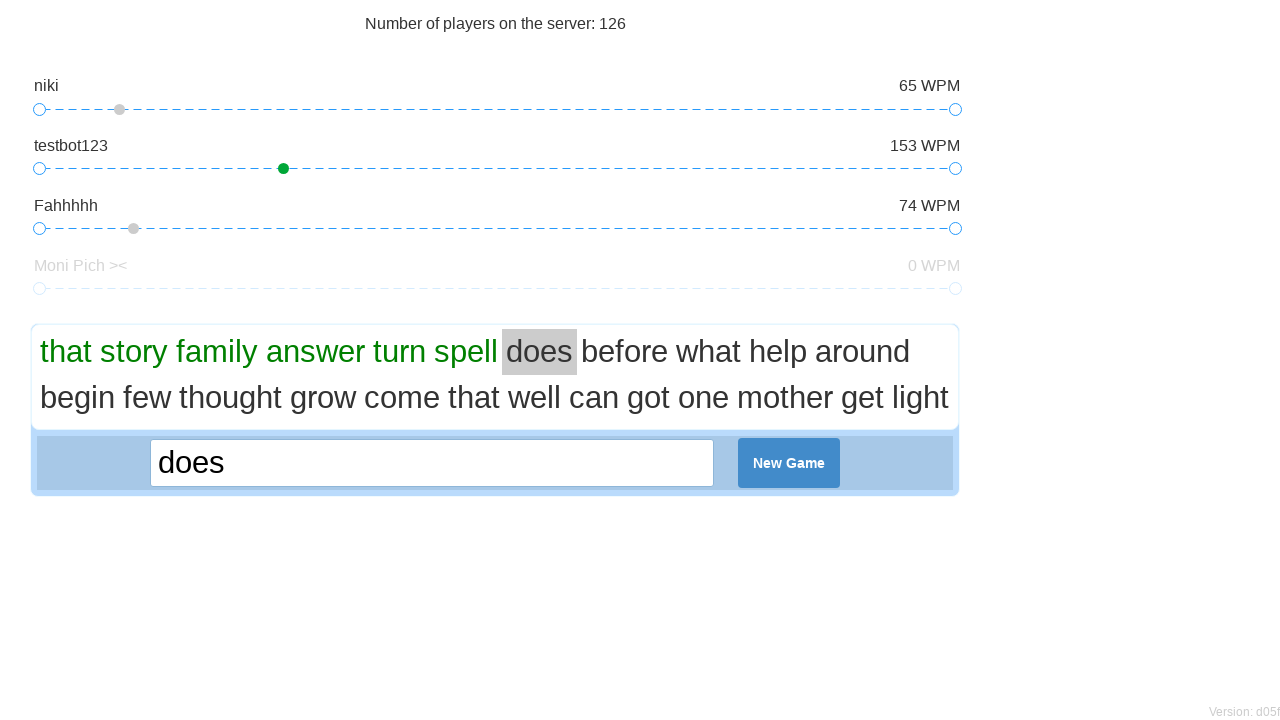

Pressed Space after word #20 on input[type="text"]
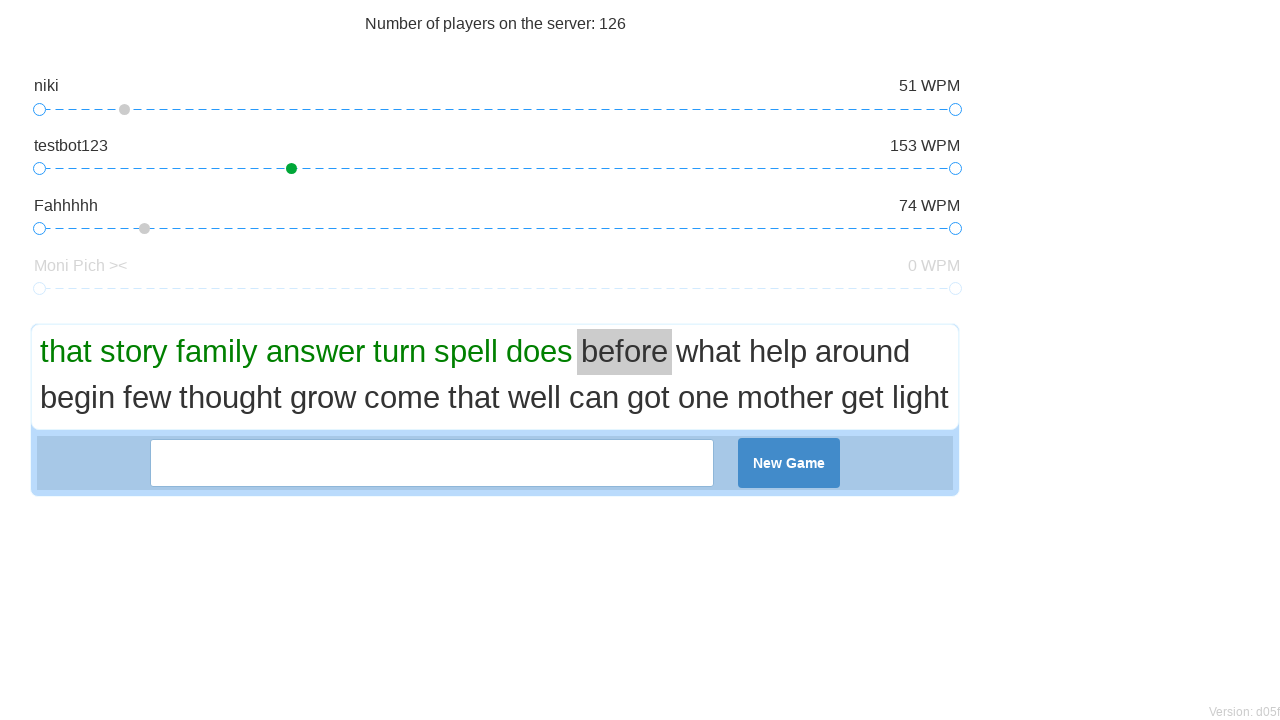

Waited 2000ms to see final results
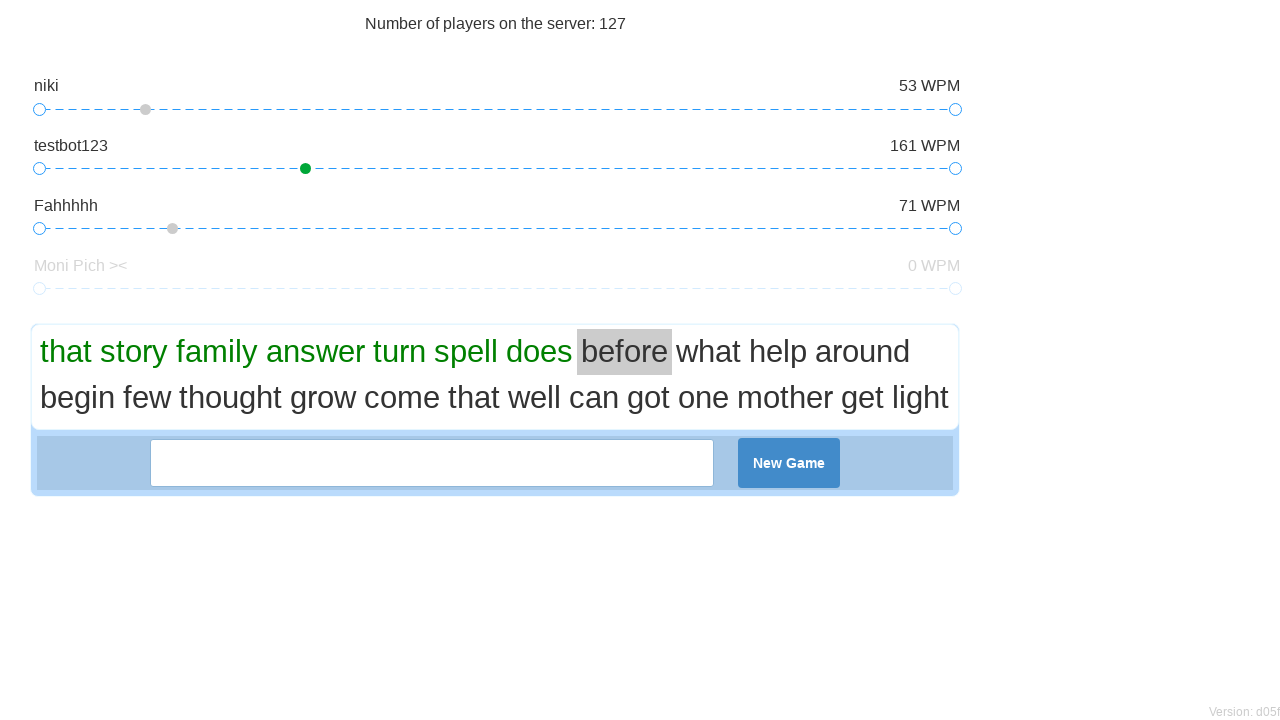

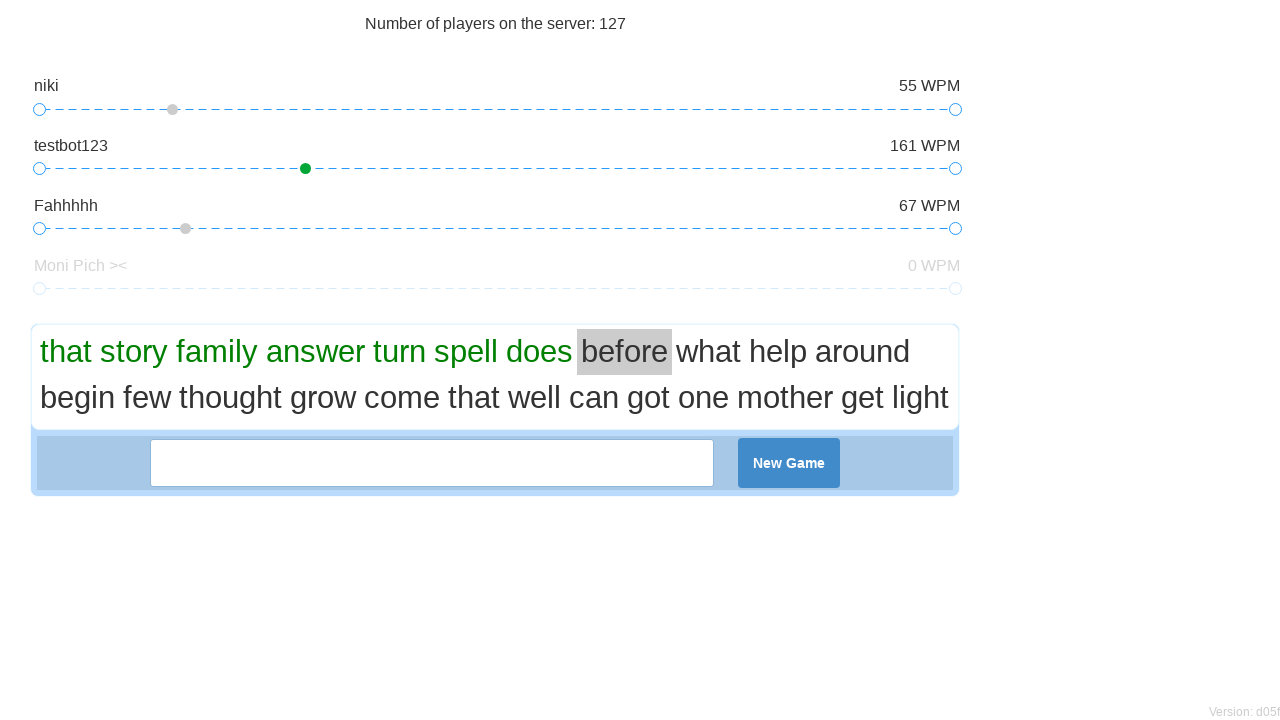